Navigates to an automation practice page and verifies that footer links are present and clickable

Starting URL: https://www.rahulshettyacademy.com/AutomationPractice/

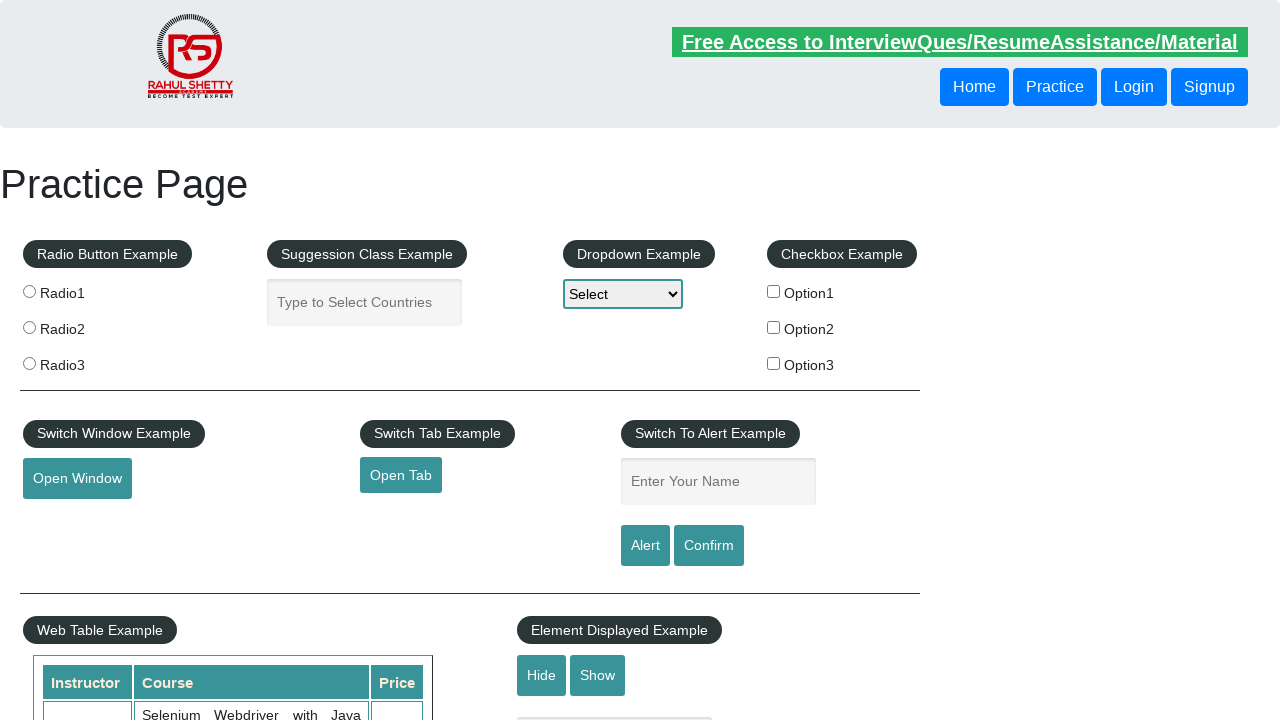

Waited for footer links to be present
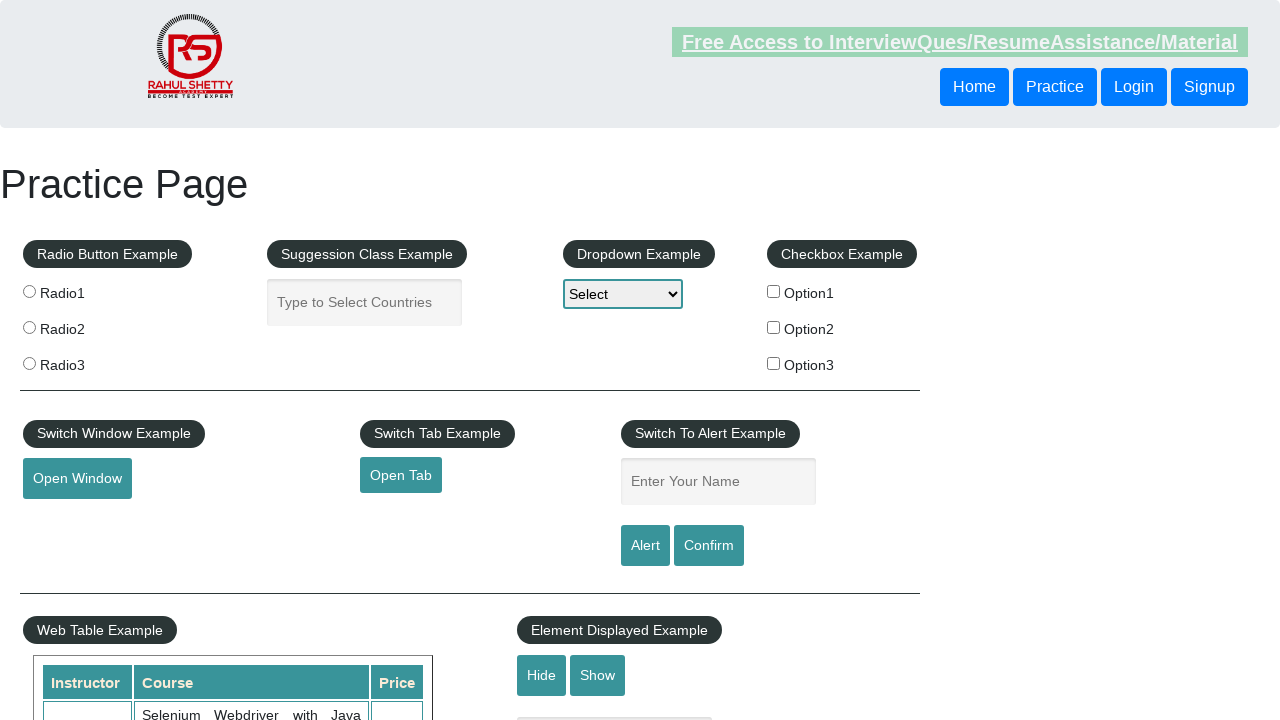

Retrieved all footer links from the page
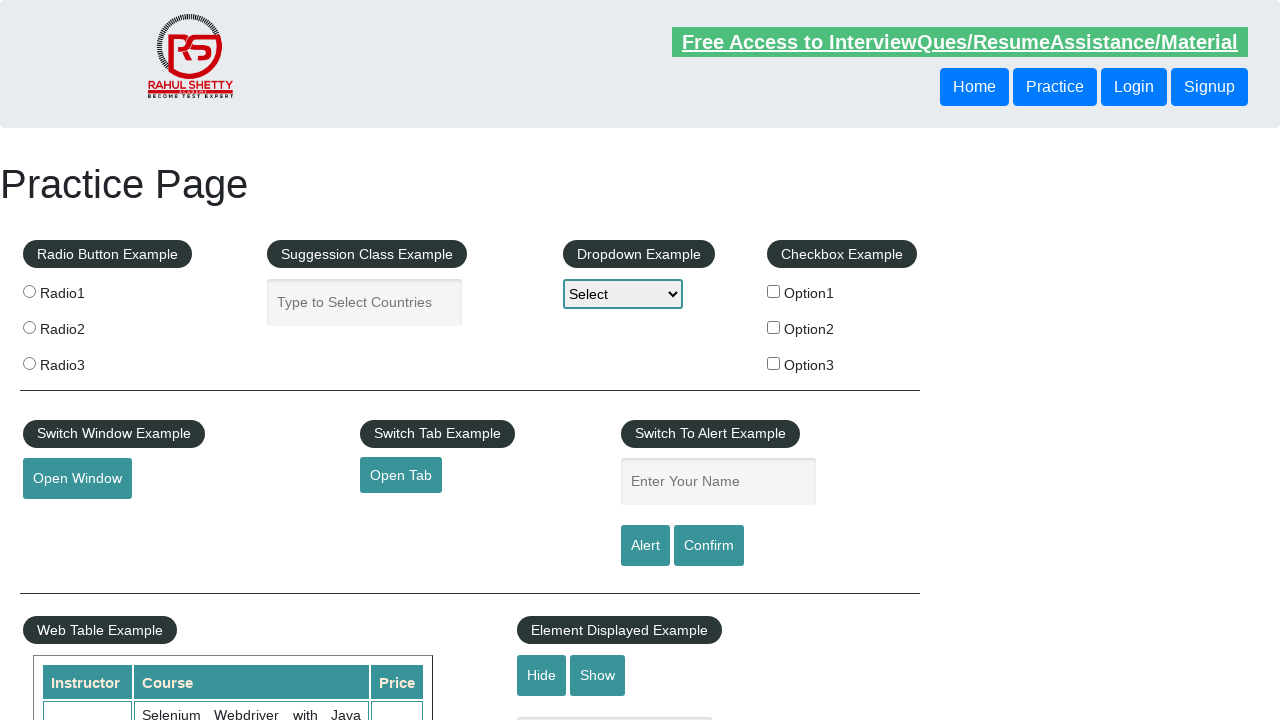

Verified footer link is visible: Discount Coupons
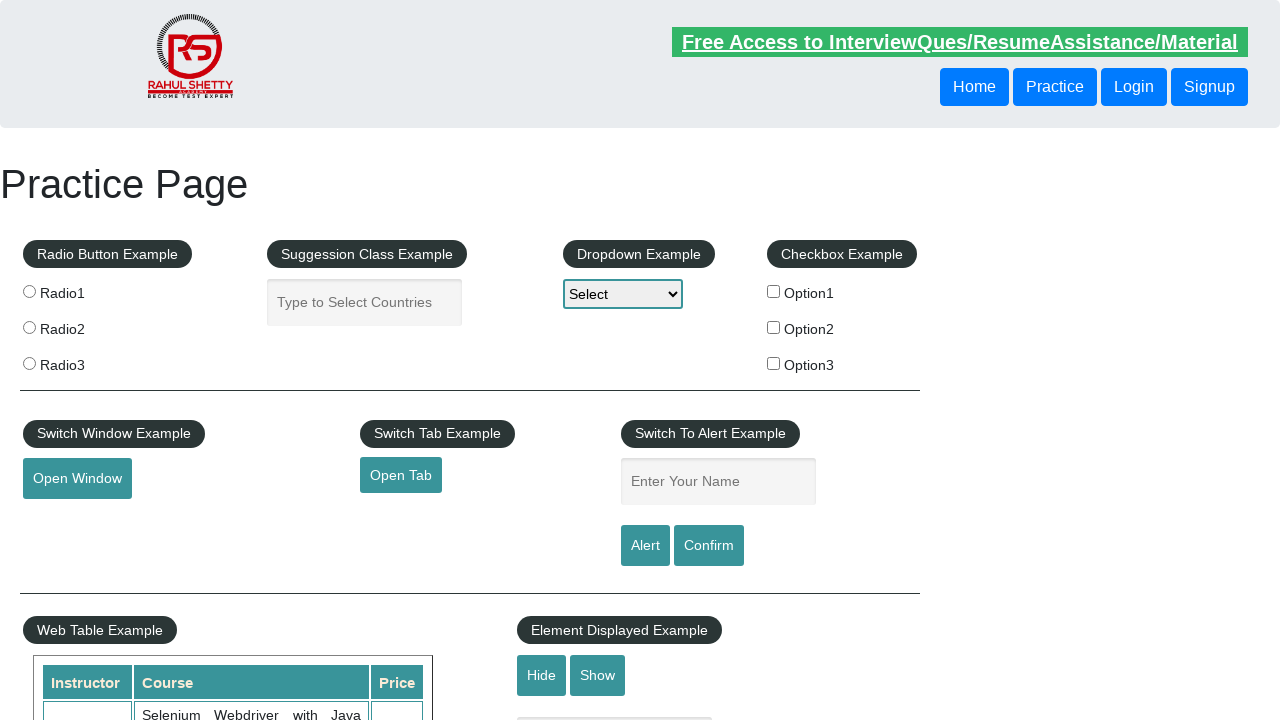

Verified footer link has valid href attribute: Discount Coupons
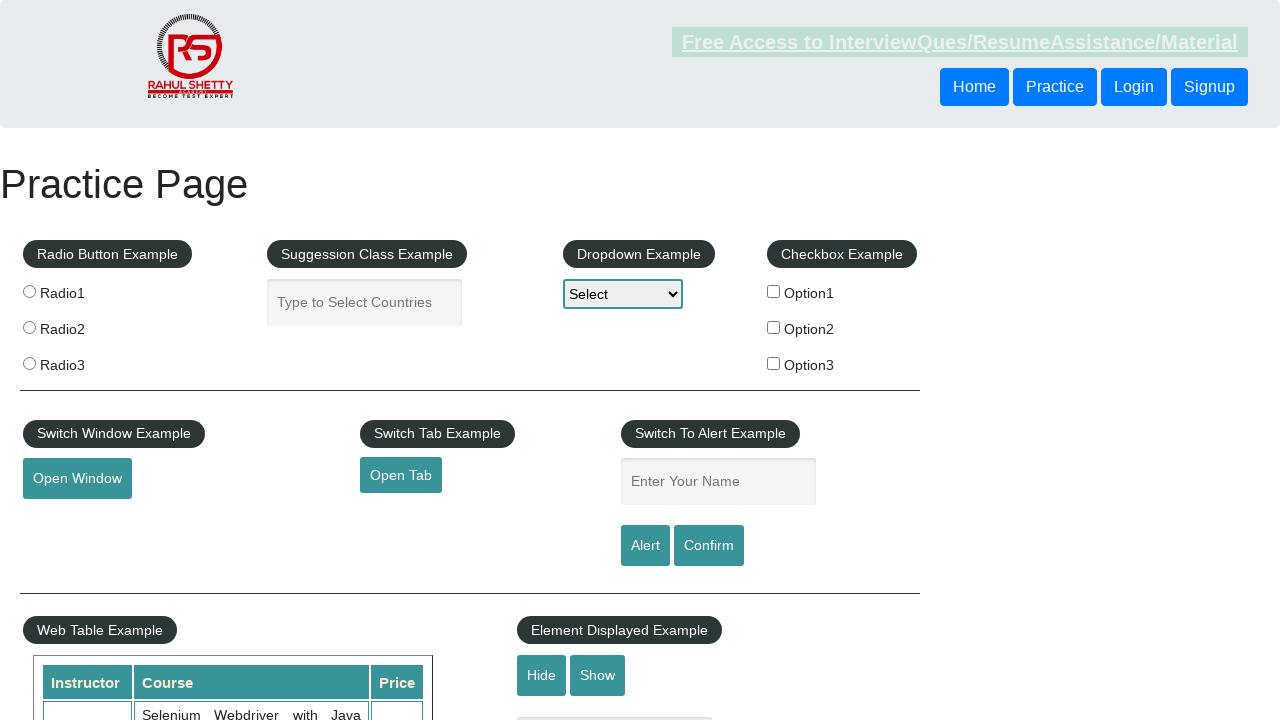

Verified footer link is visible: REST API
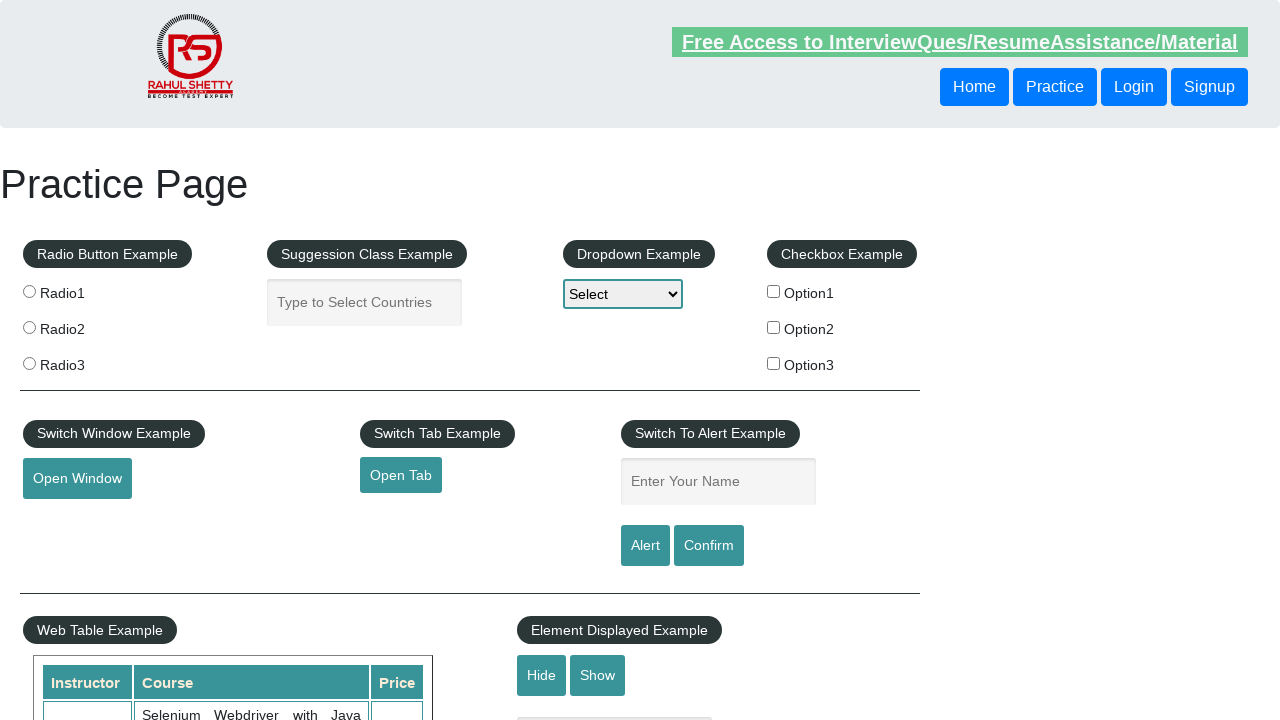

Verified footer link has valid href attribute: REST API
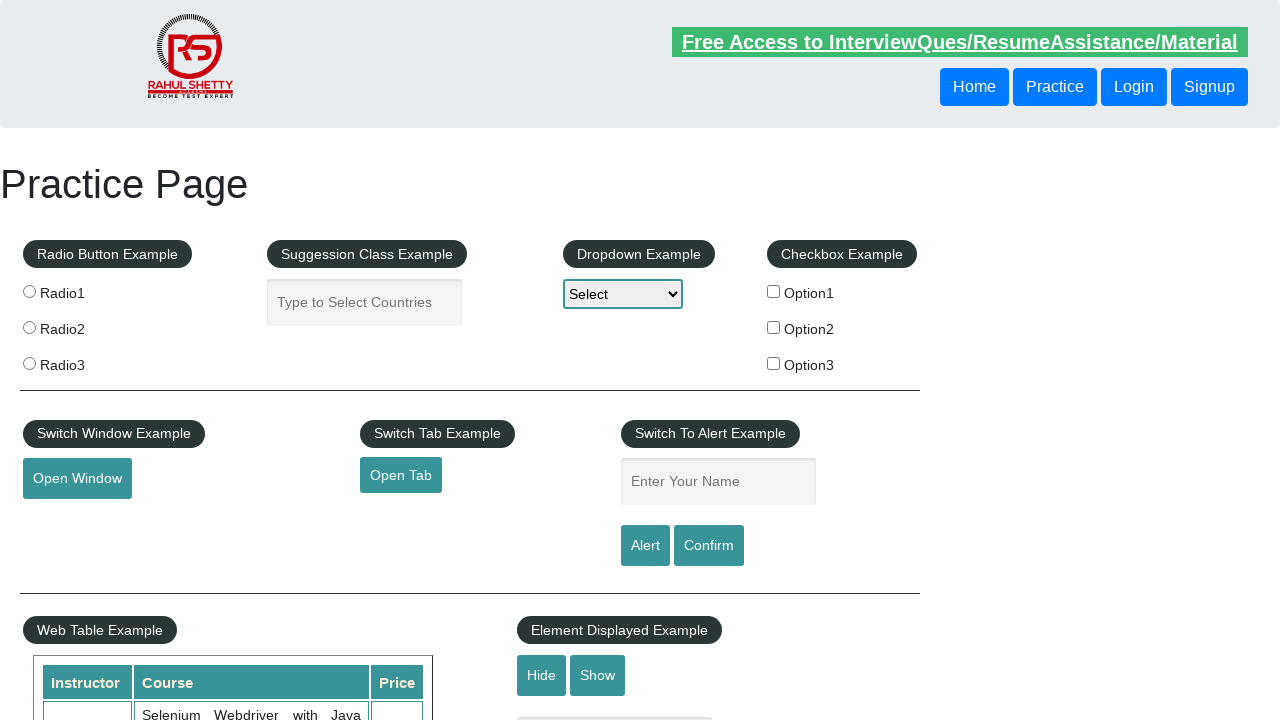

Verified footer link is visible: SoapUI
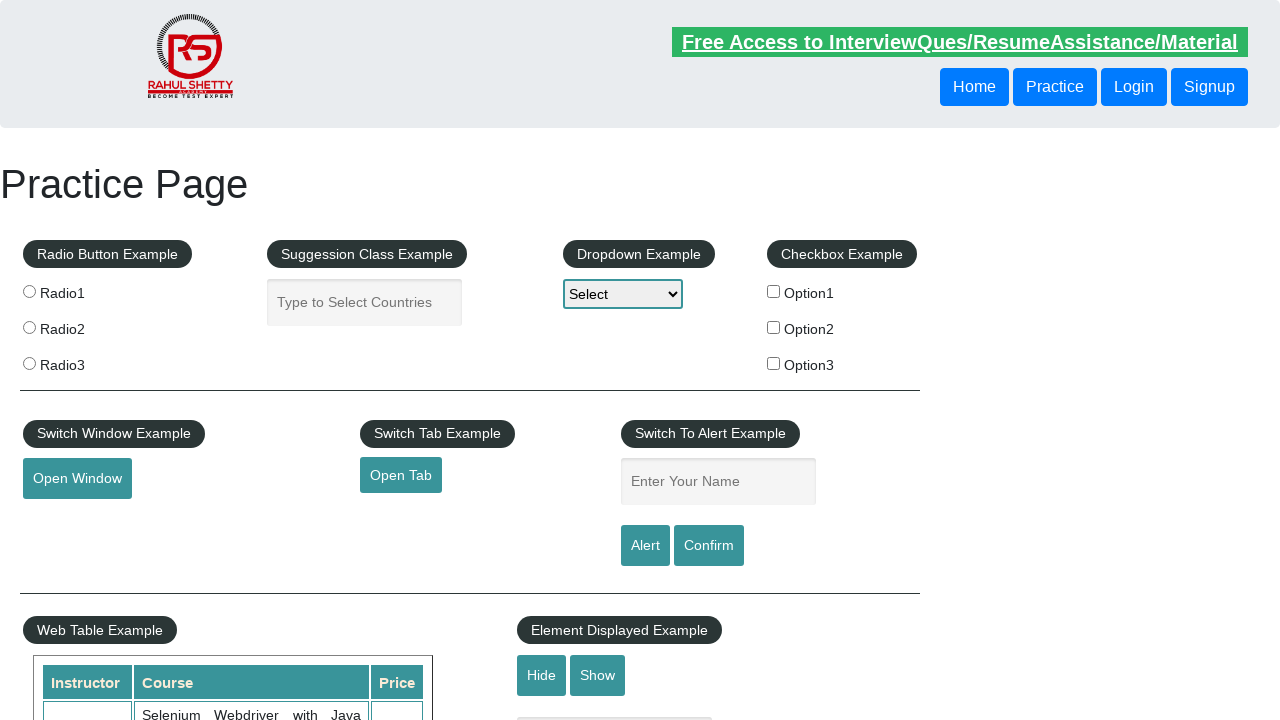

Verified footer link has valid href attribute: SoapUI
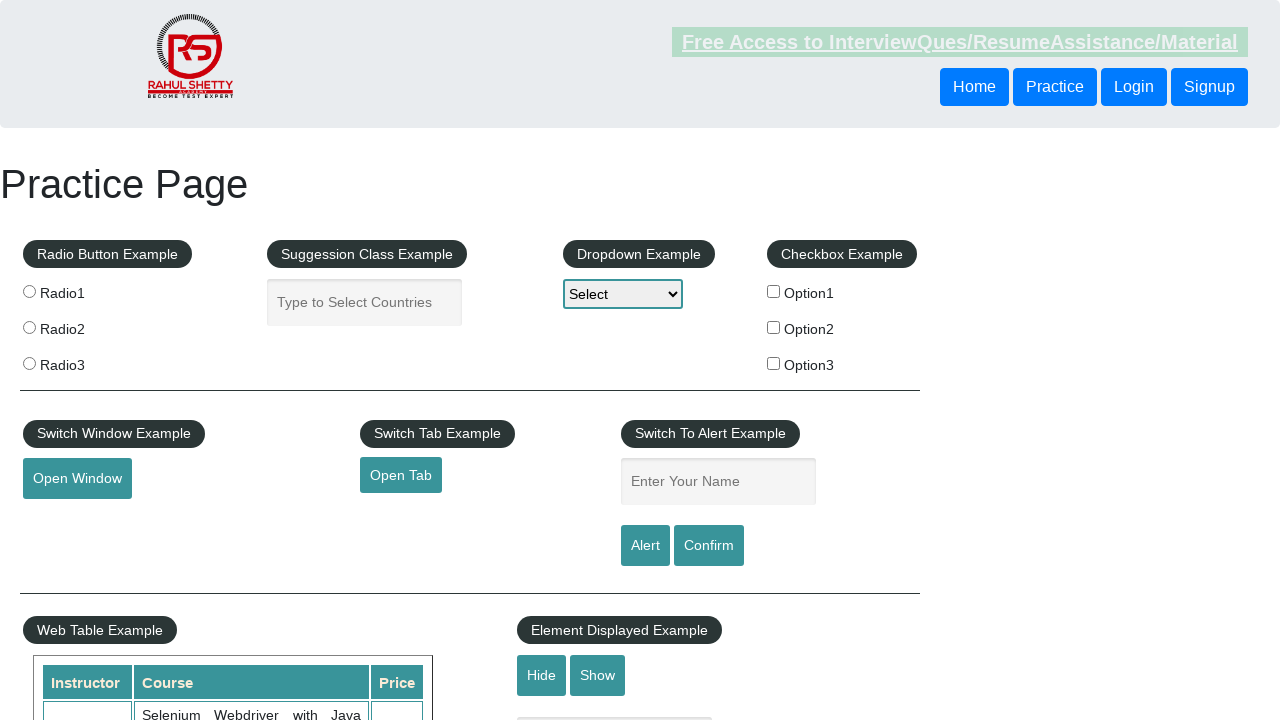

Verified footer link is visible: Appium
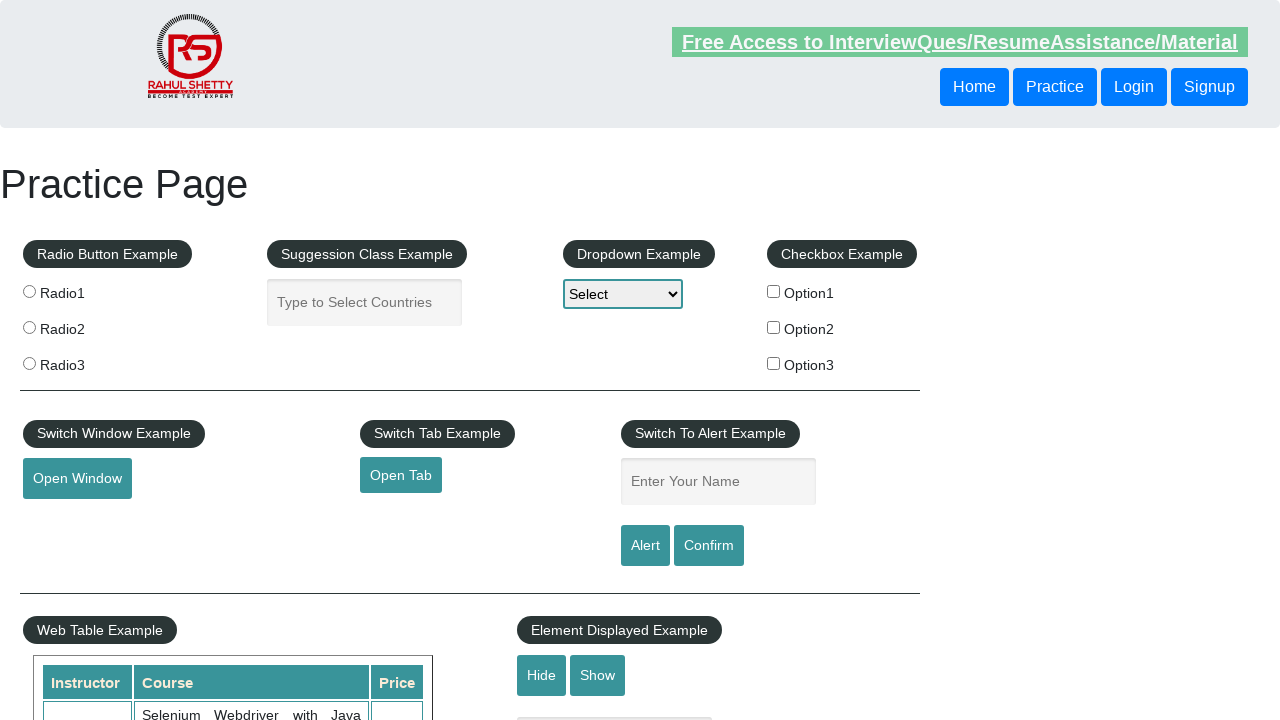

Verified footer link has valid href attribute: Appium
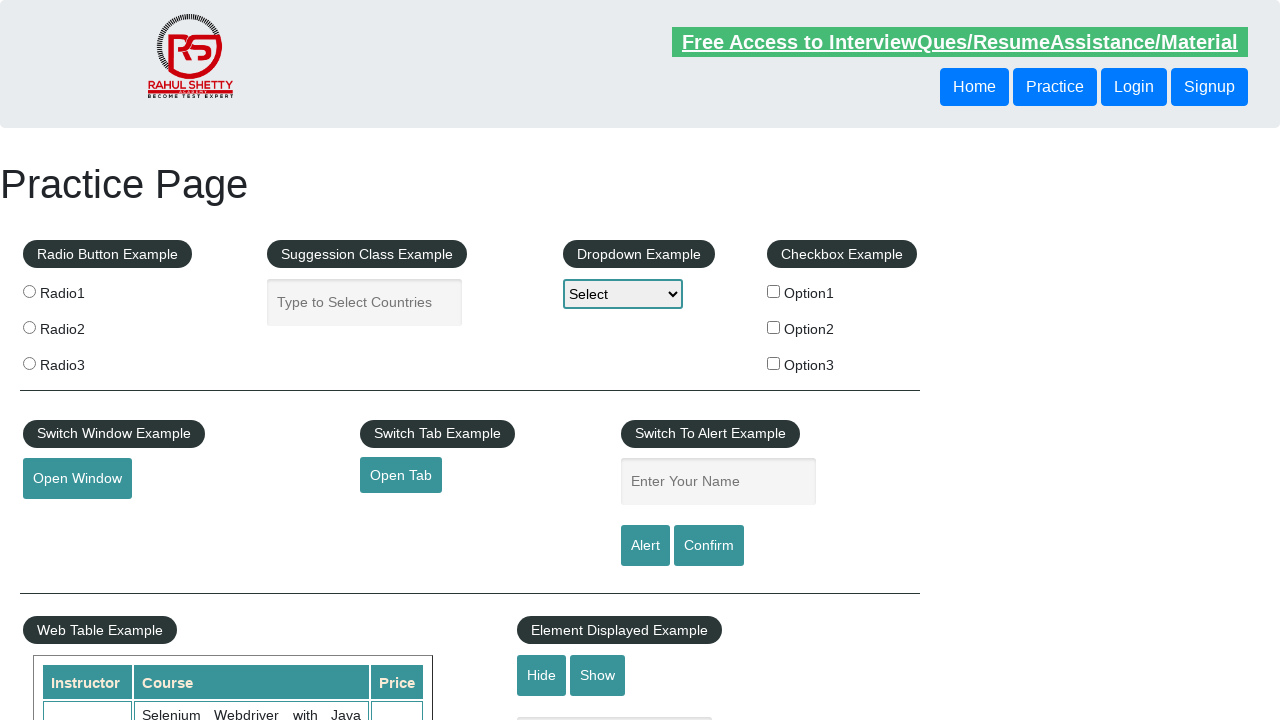

Verified footer link is visible: JMeter
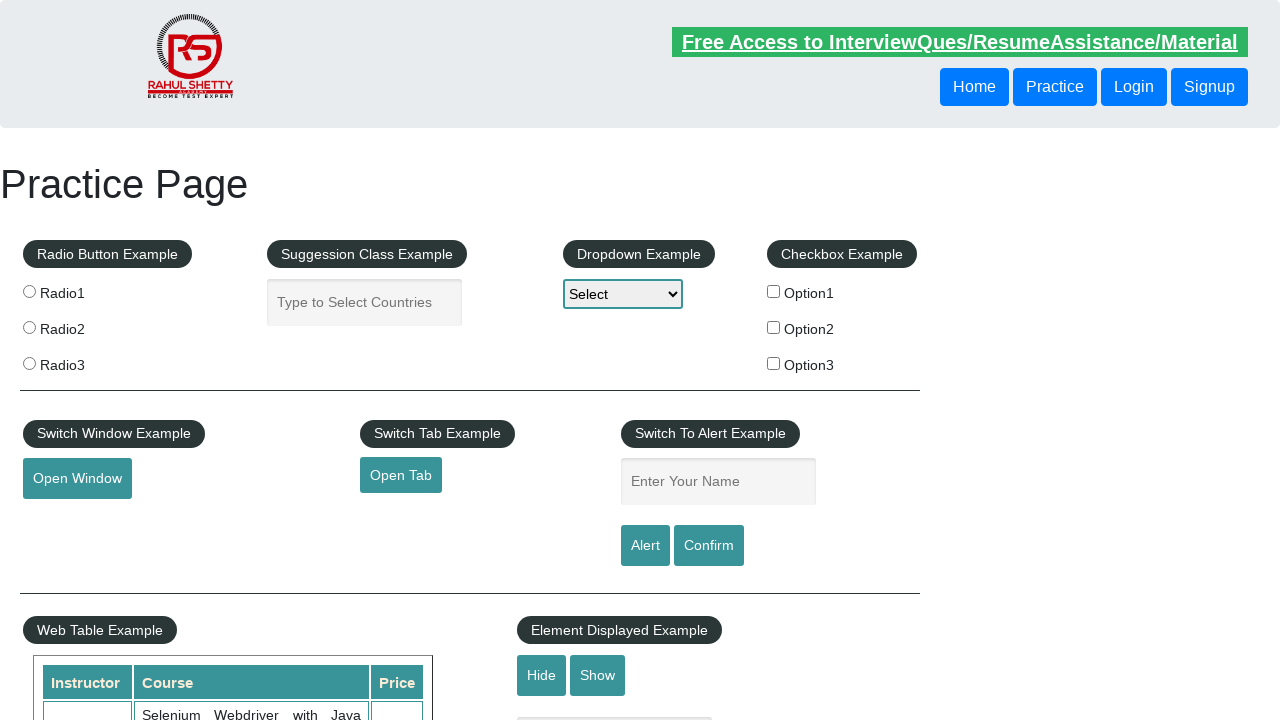

Verified footer link has valid href attribute: JMeter
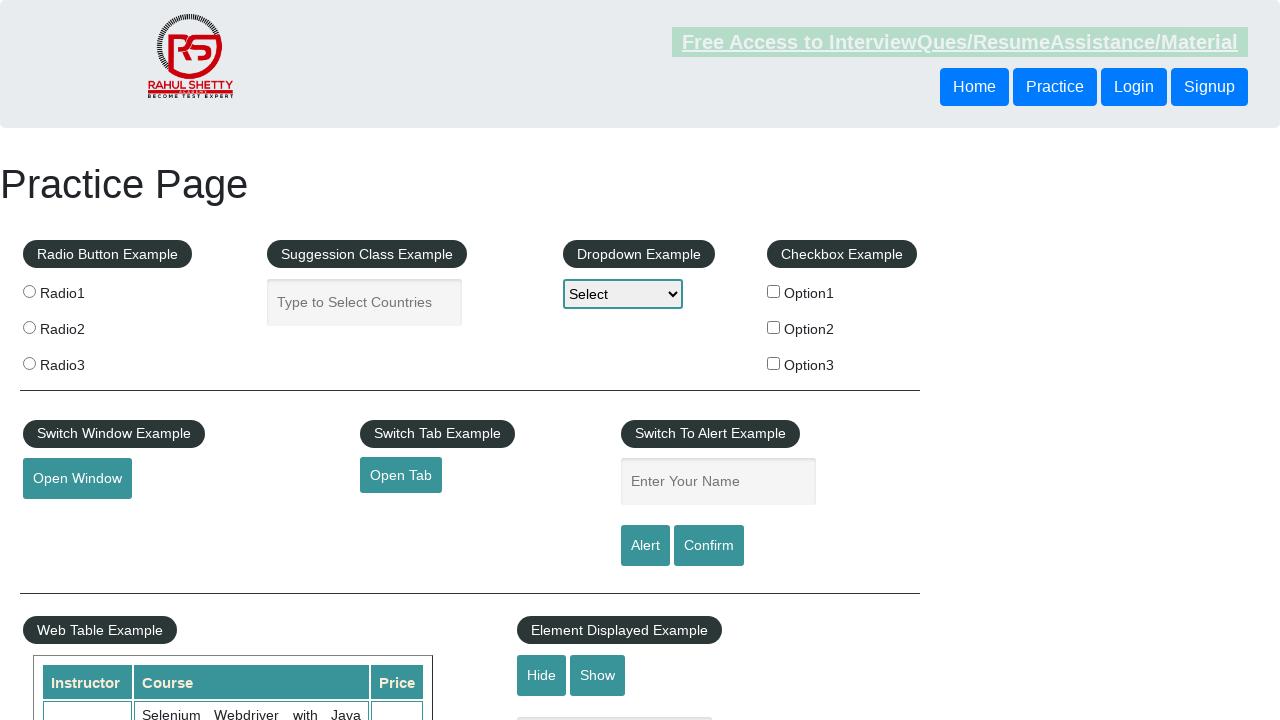

Verified footer link is visible: Latest News
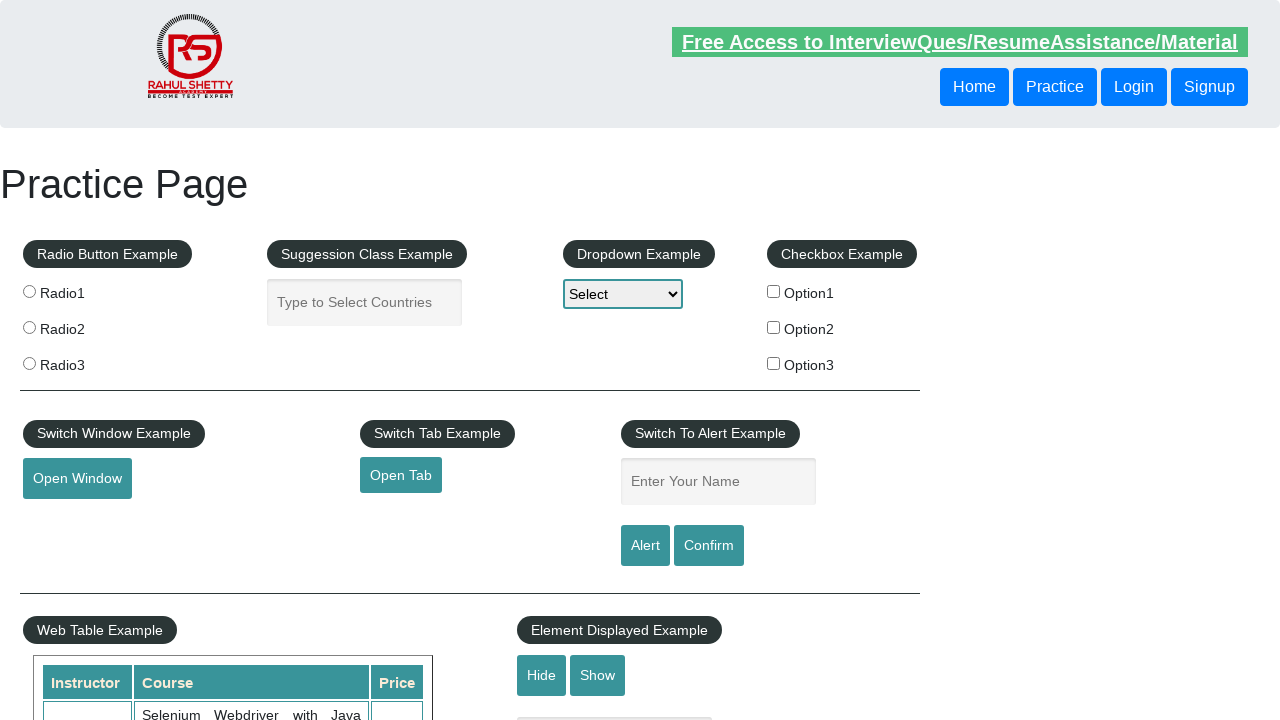

Verified footer link has valid href attribute: Latest News
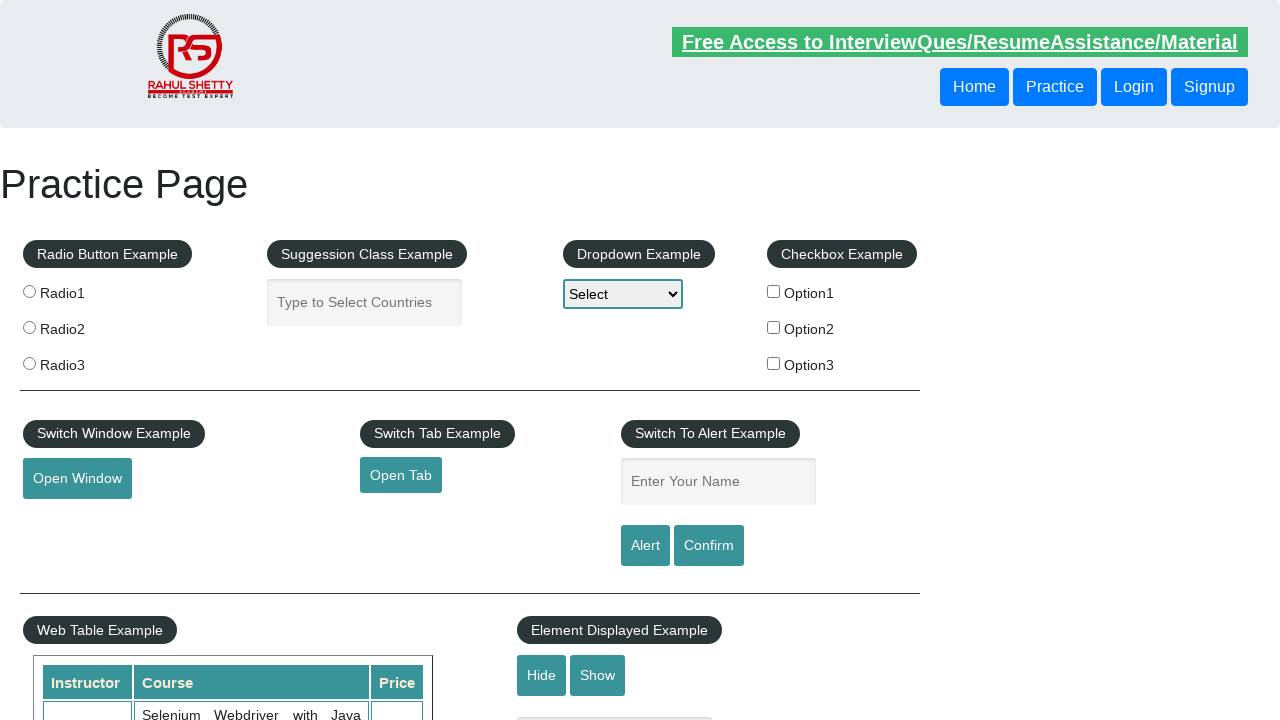

Verified footer link is visible: Broken Link
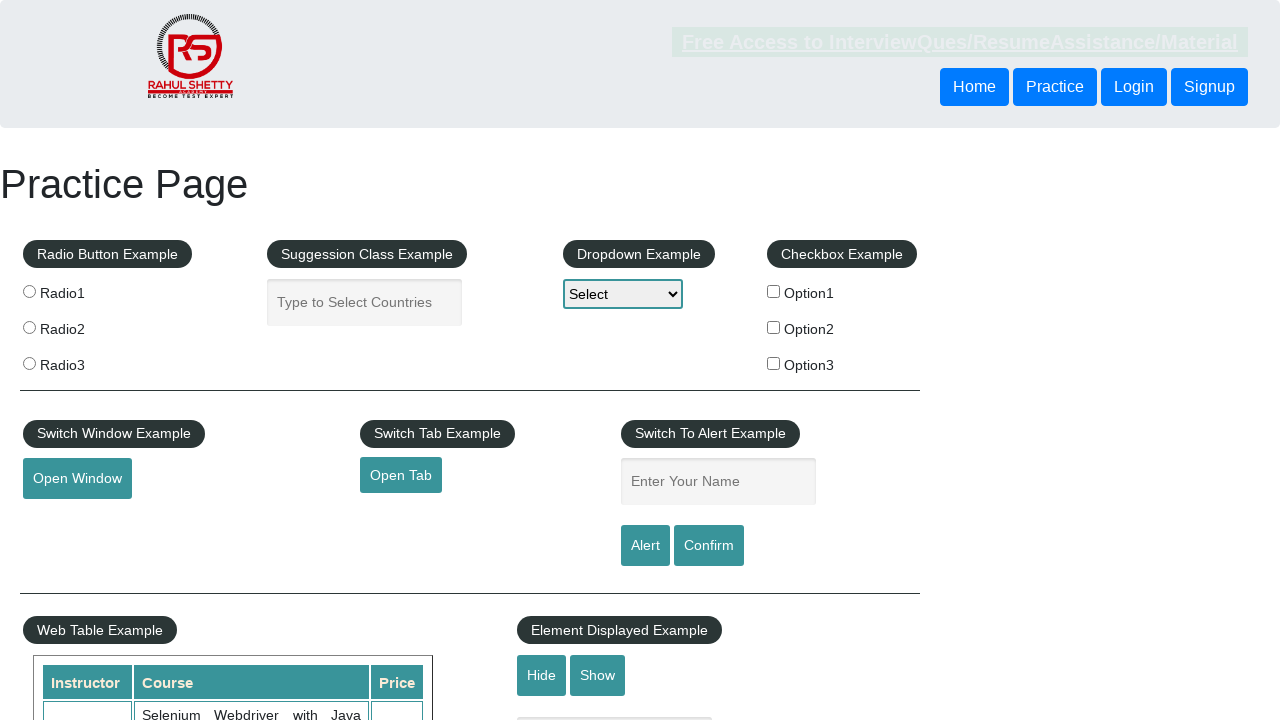

Verified footer link has valid href attribute: Broken Link
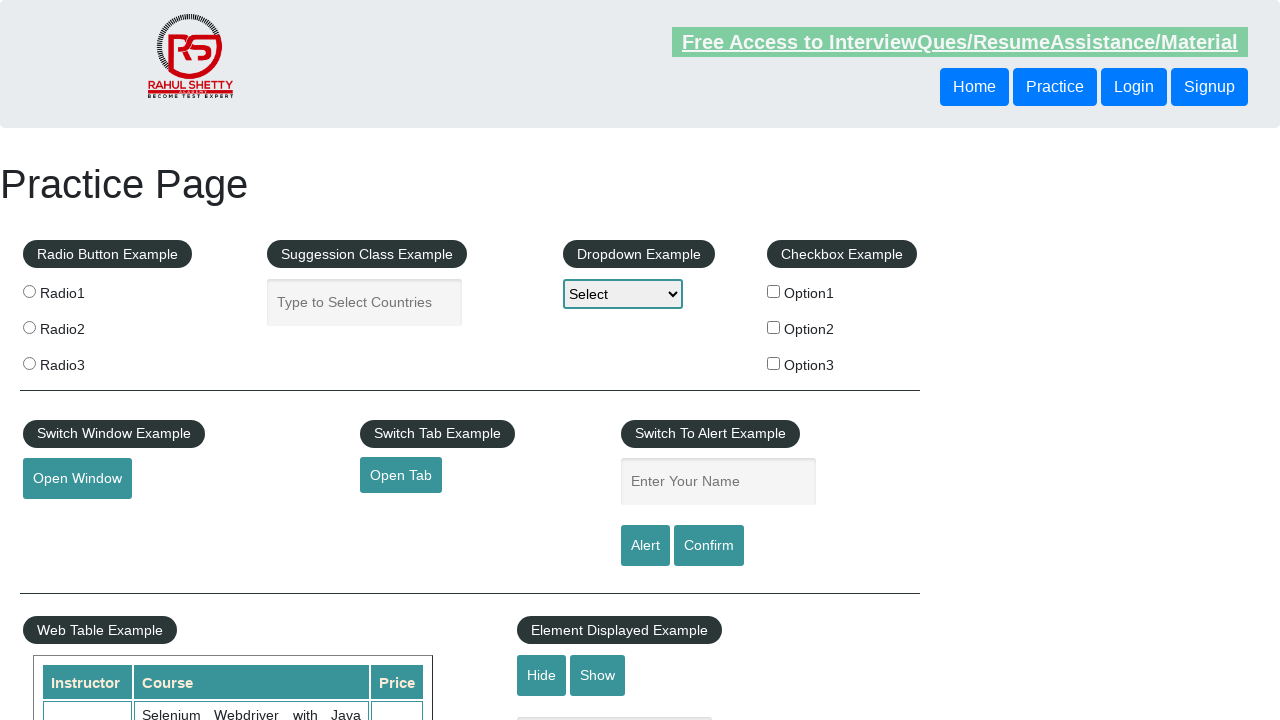

Verified footer link is visible: Dummy Content for Testing.
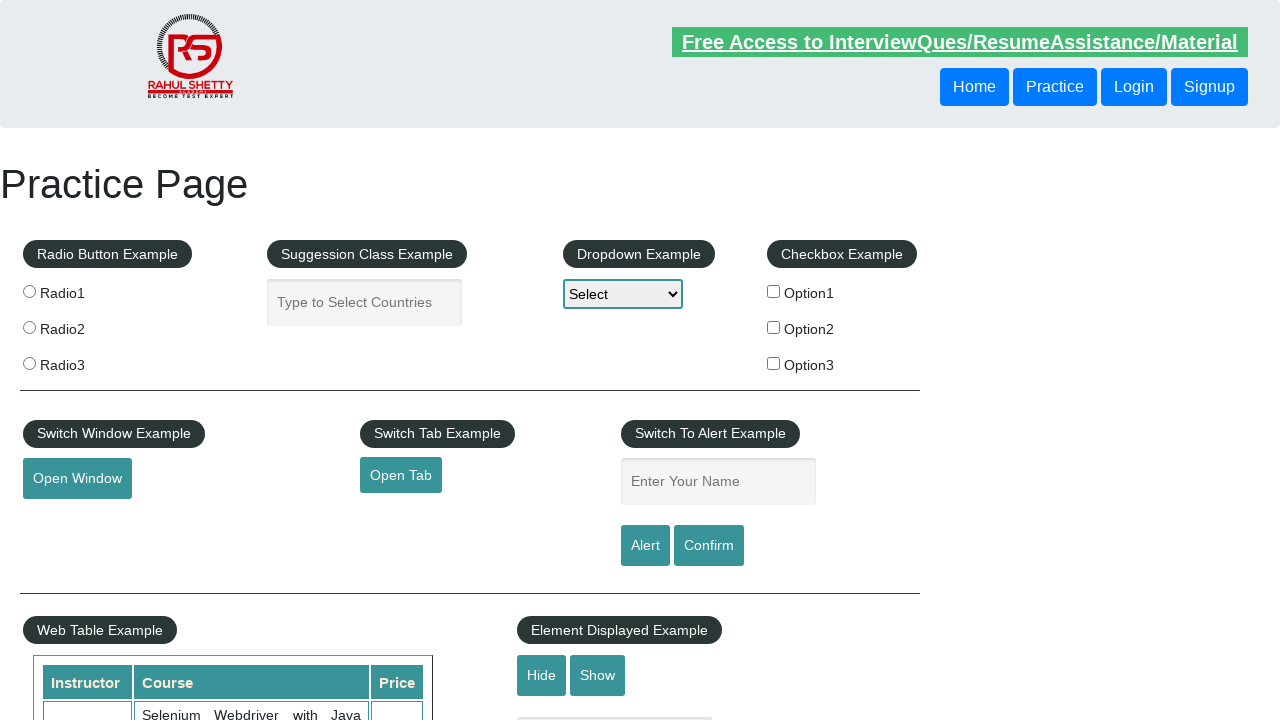

Verified footer link has valid href attribute: Dummy Content for Testing.
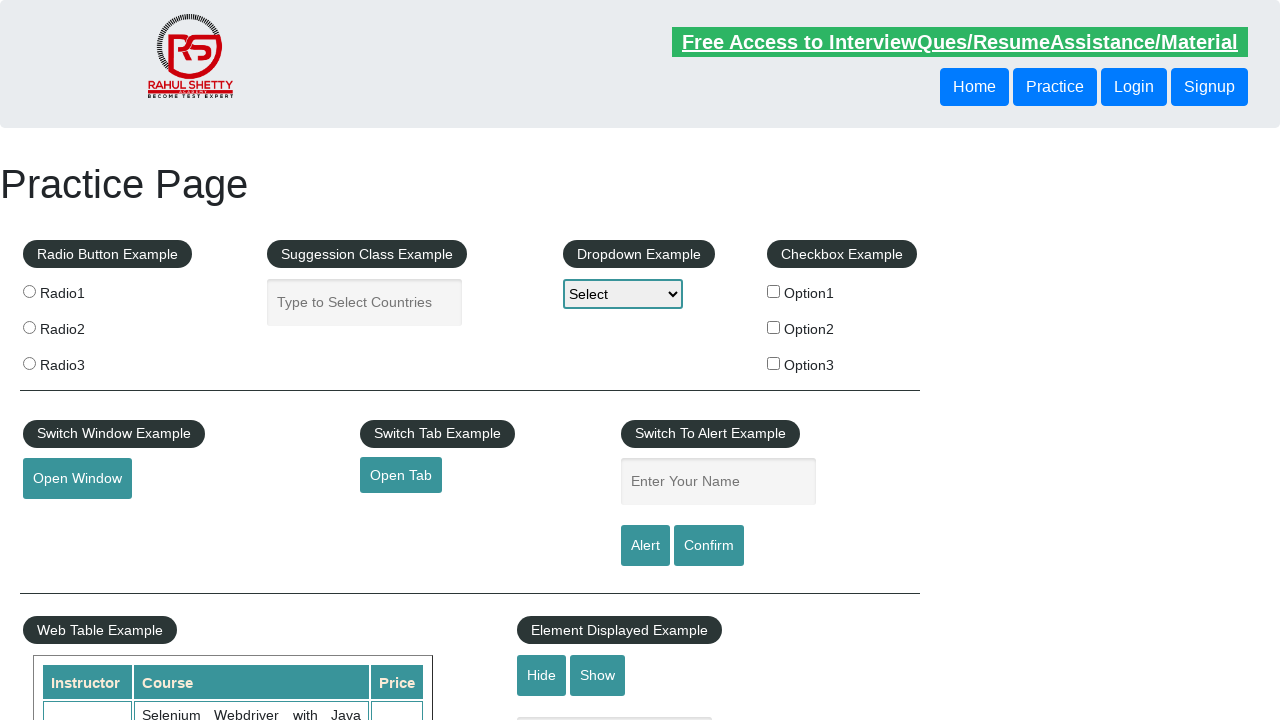

Verified footer link is visible: Dummy Content for Testing.
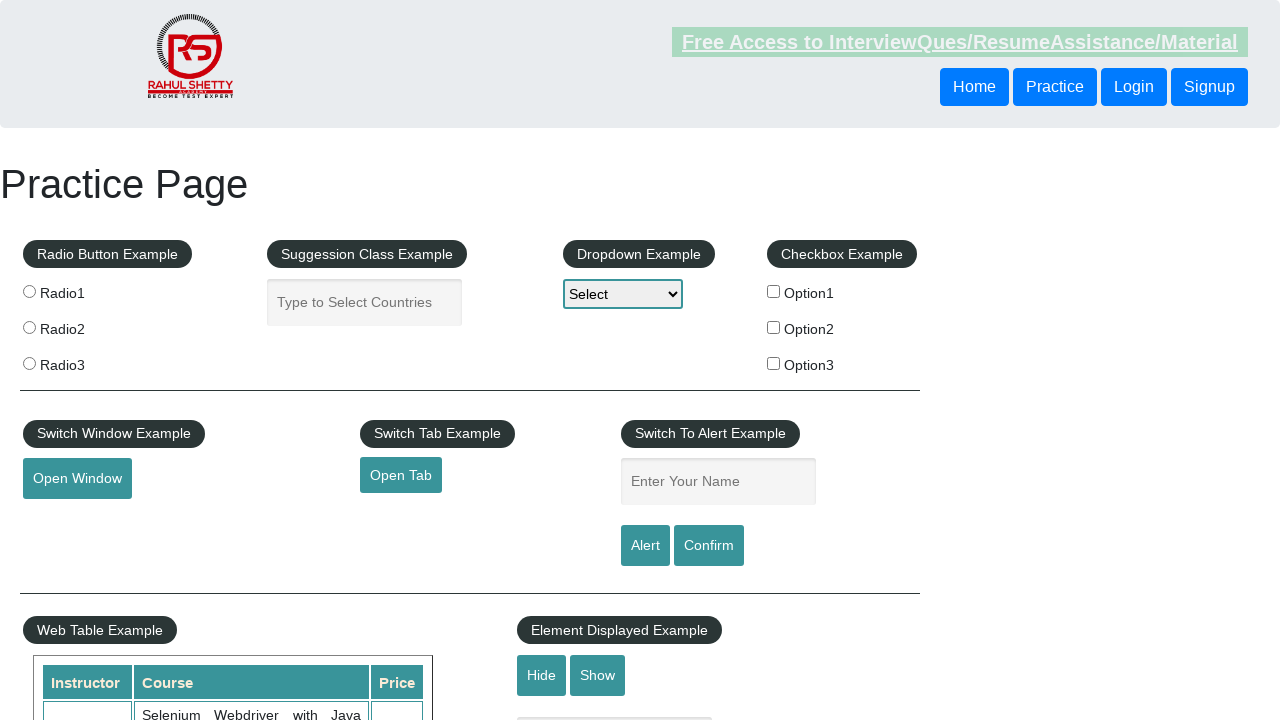

Verified footer link has valid href attribute: Dummy Content for Testing.
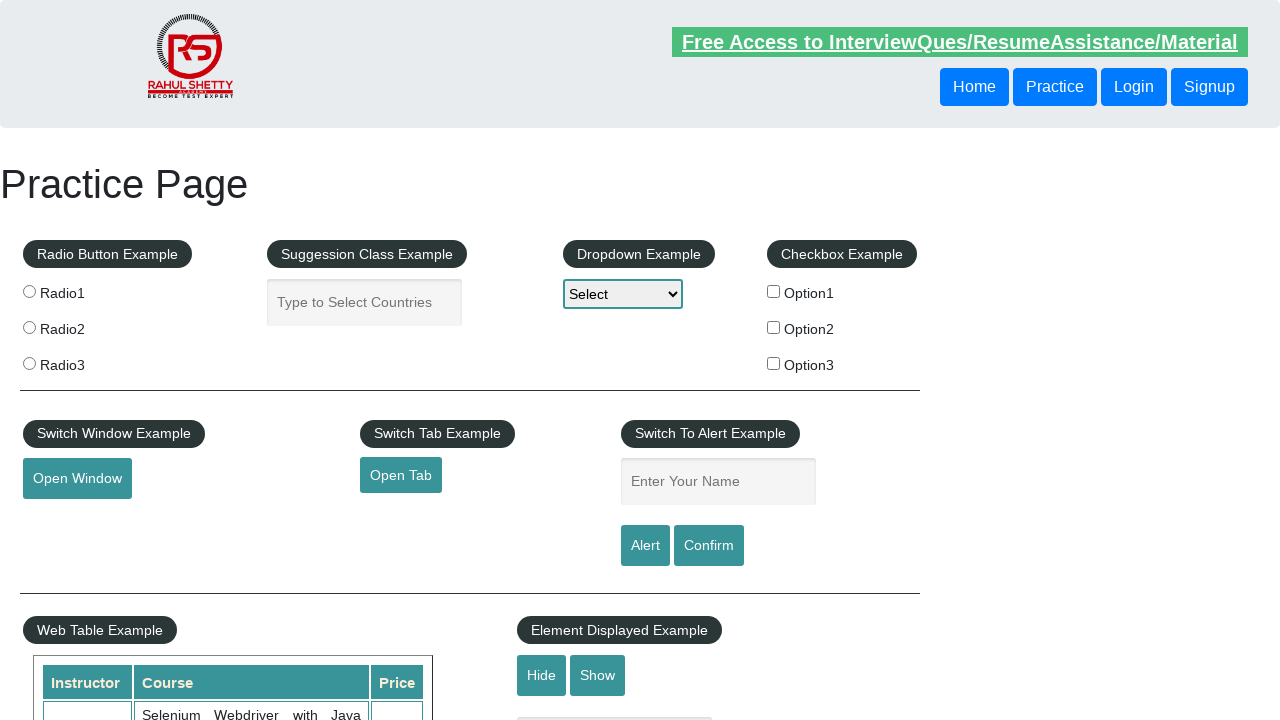

Verified footer link is visible: Dummy Content for Testing.
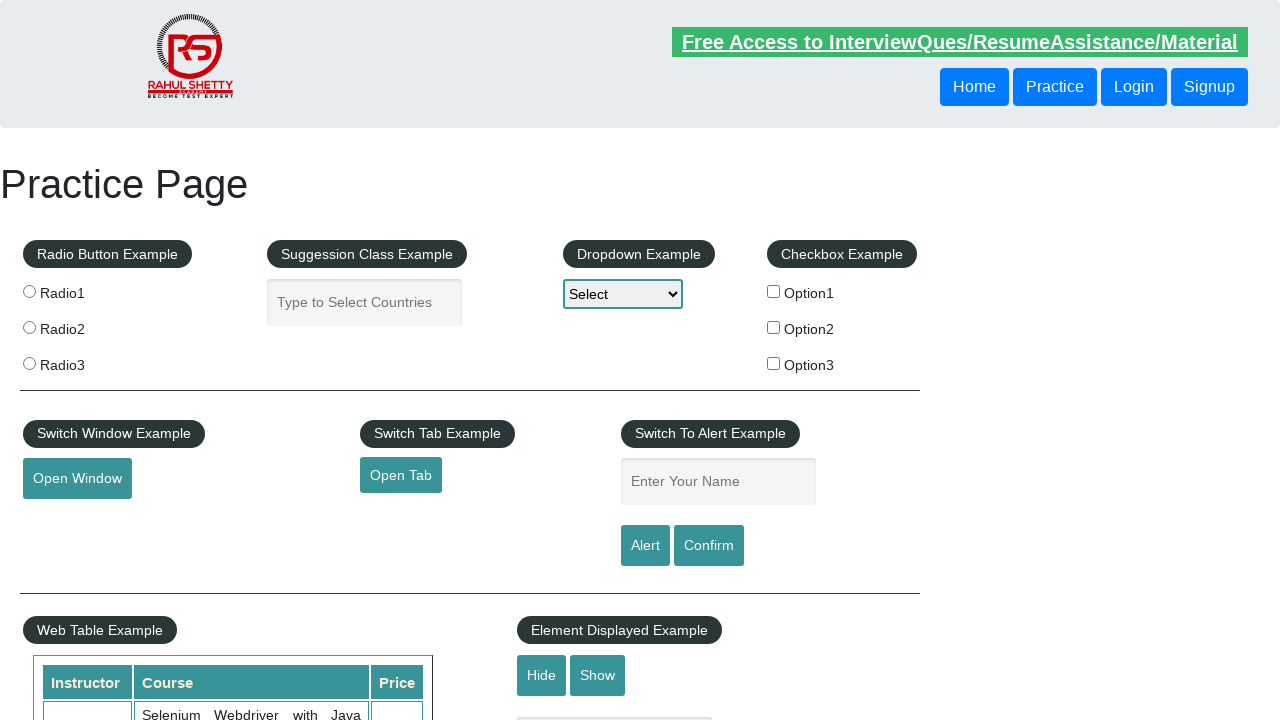

Verified footer link has valid href attribute: Dummy Content for Testing.
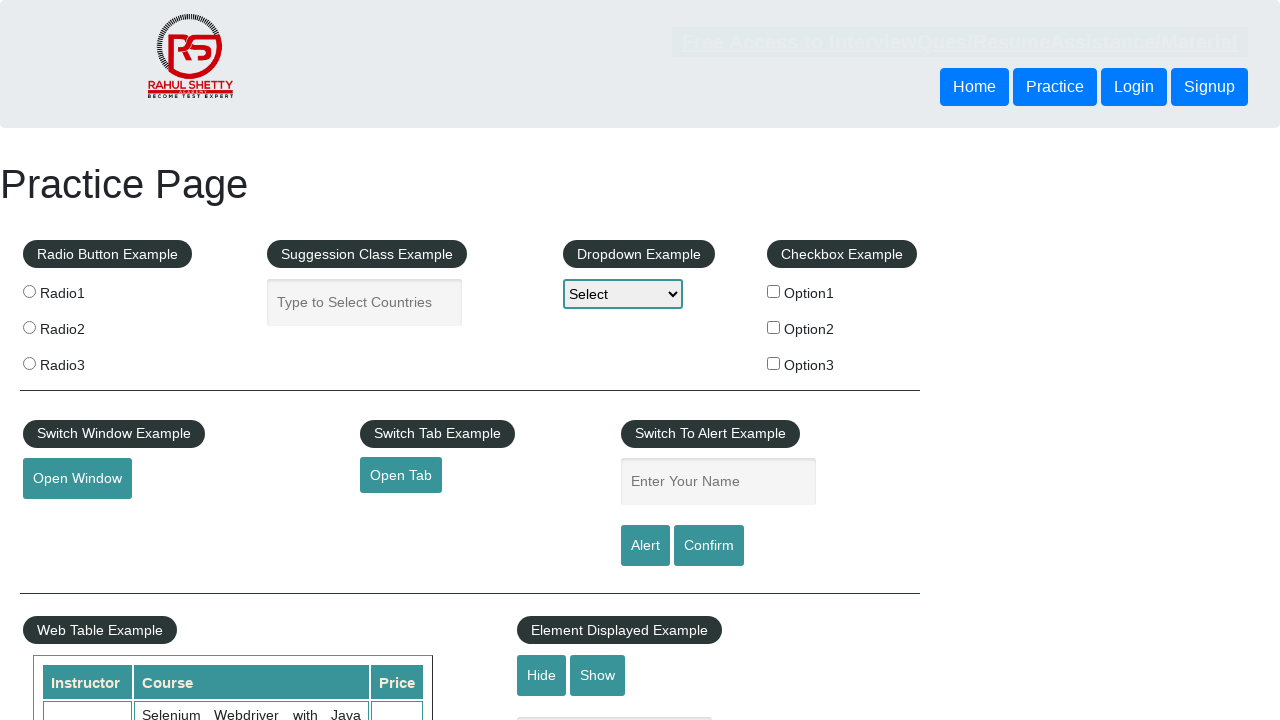

Verified footer link is visible: Contact info
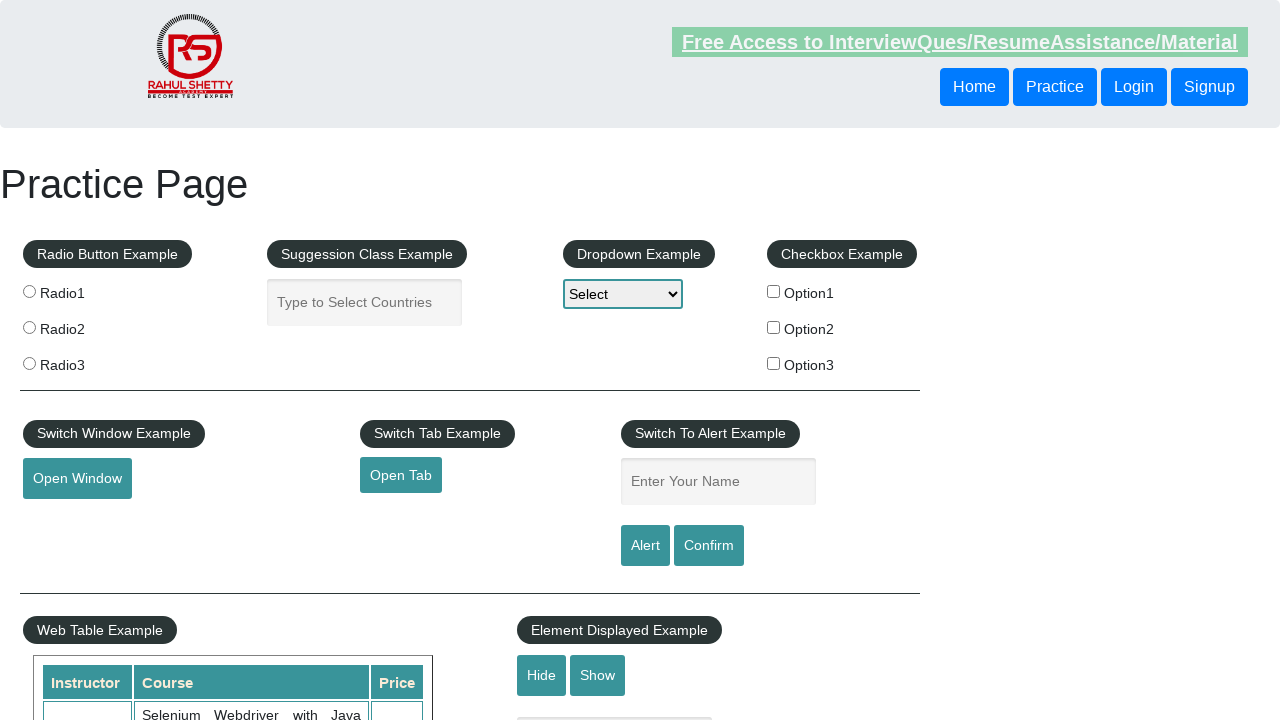

Verified footer link has valid href attribute: Contact info
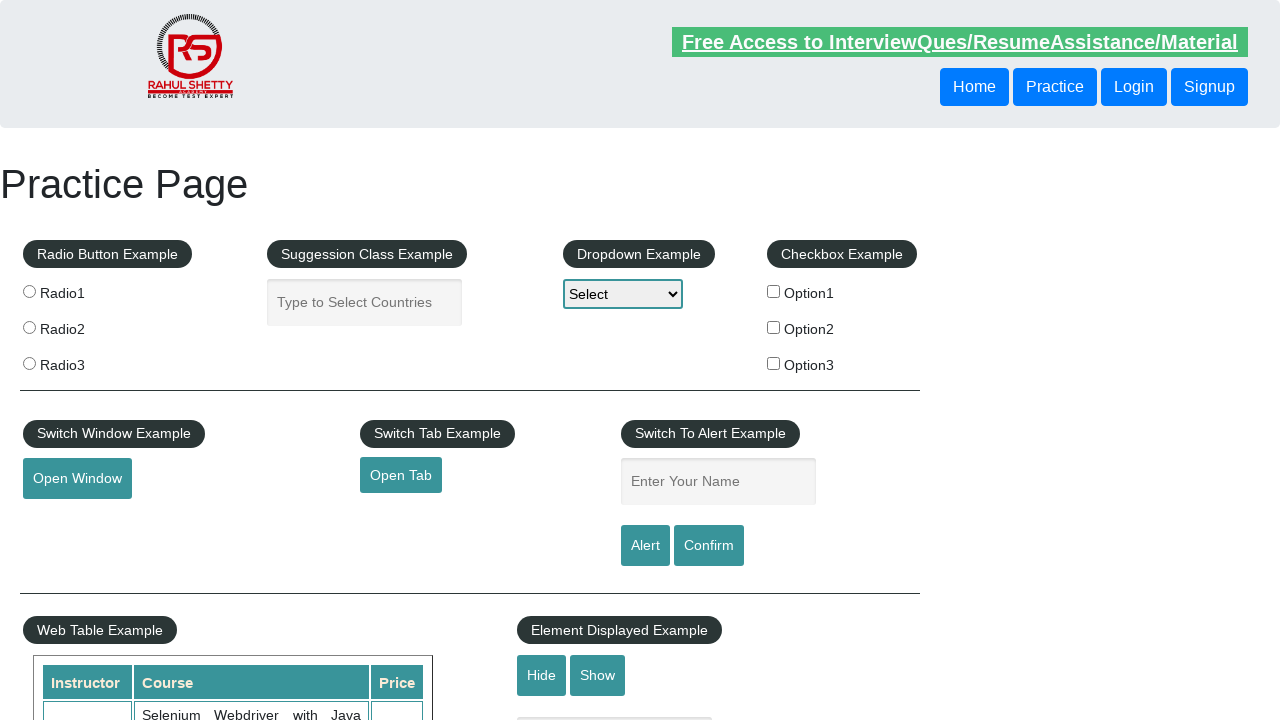

Verified footer link is visible: Dummy Content for Testing.
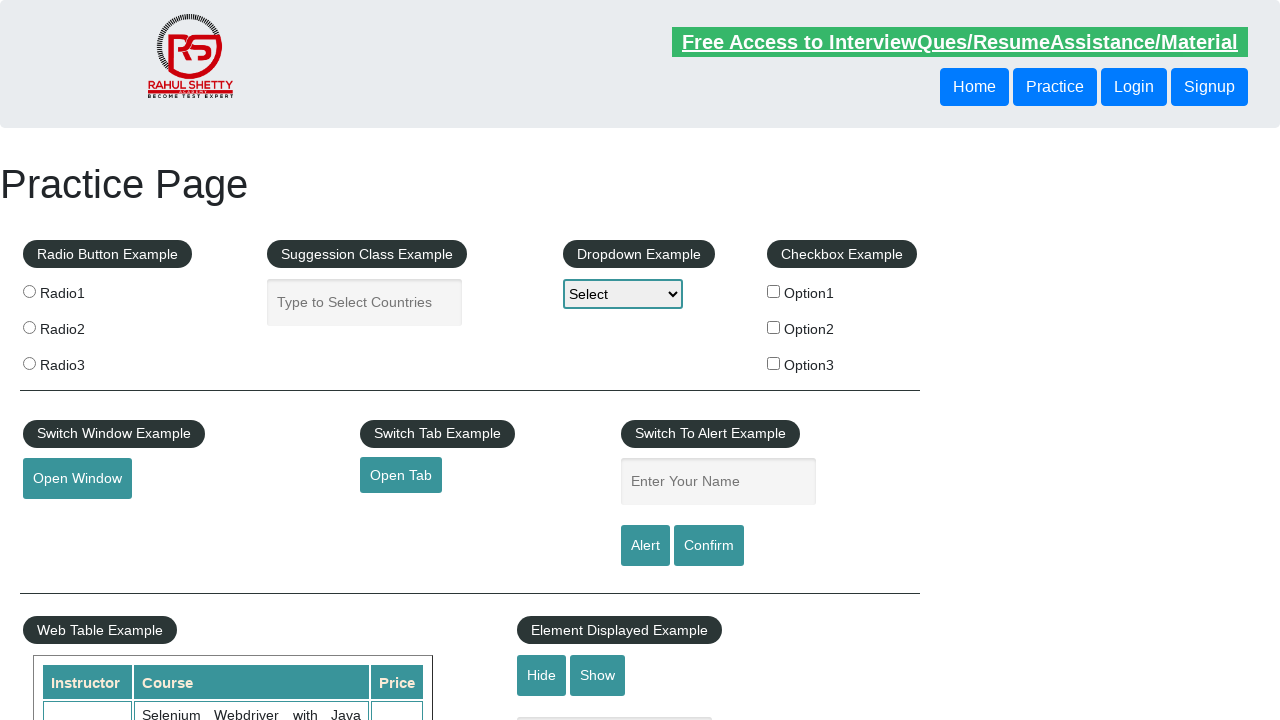

Verified footer link has valid href attribute: Dummy Content for Testing.
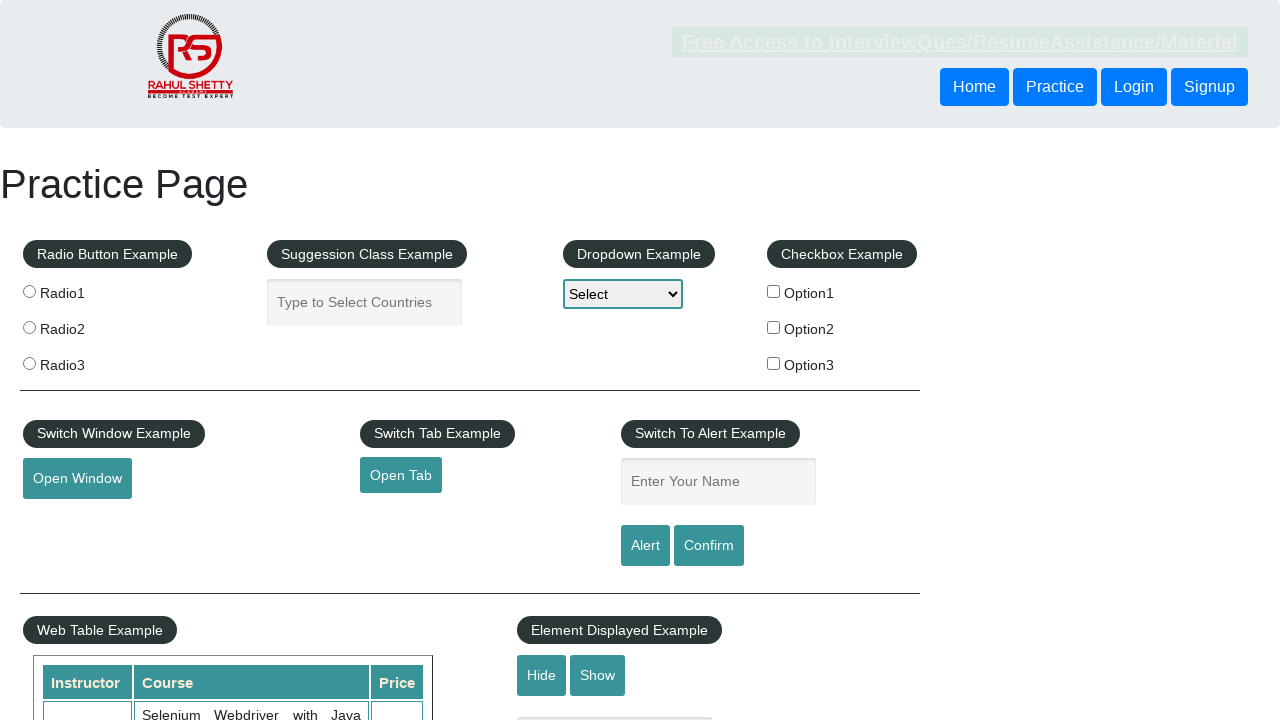

Verified footer link is visible: Dummy Content for Testing.
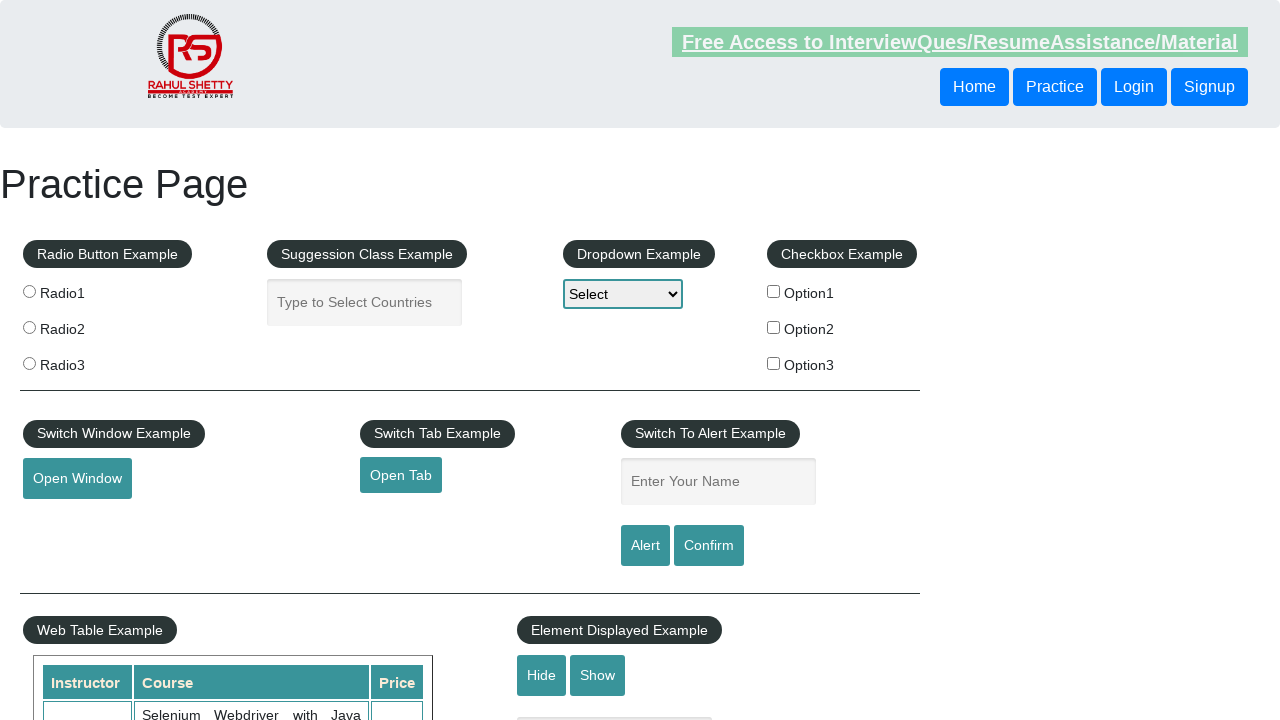

Verified footer link has valid href attribute: Dummy Content for Testing.
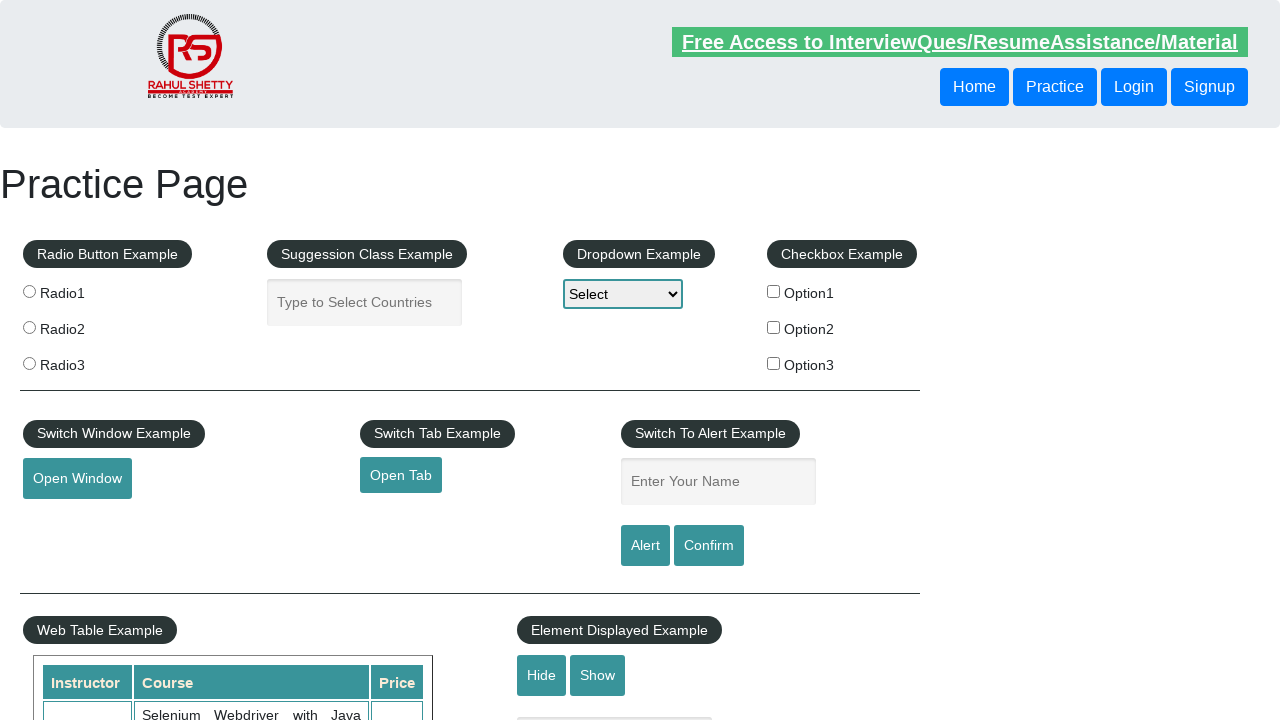

Verified footer link is visible: Dummy Content for Testing.
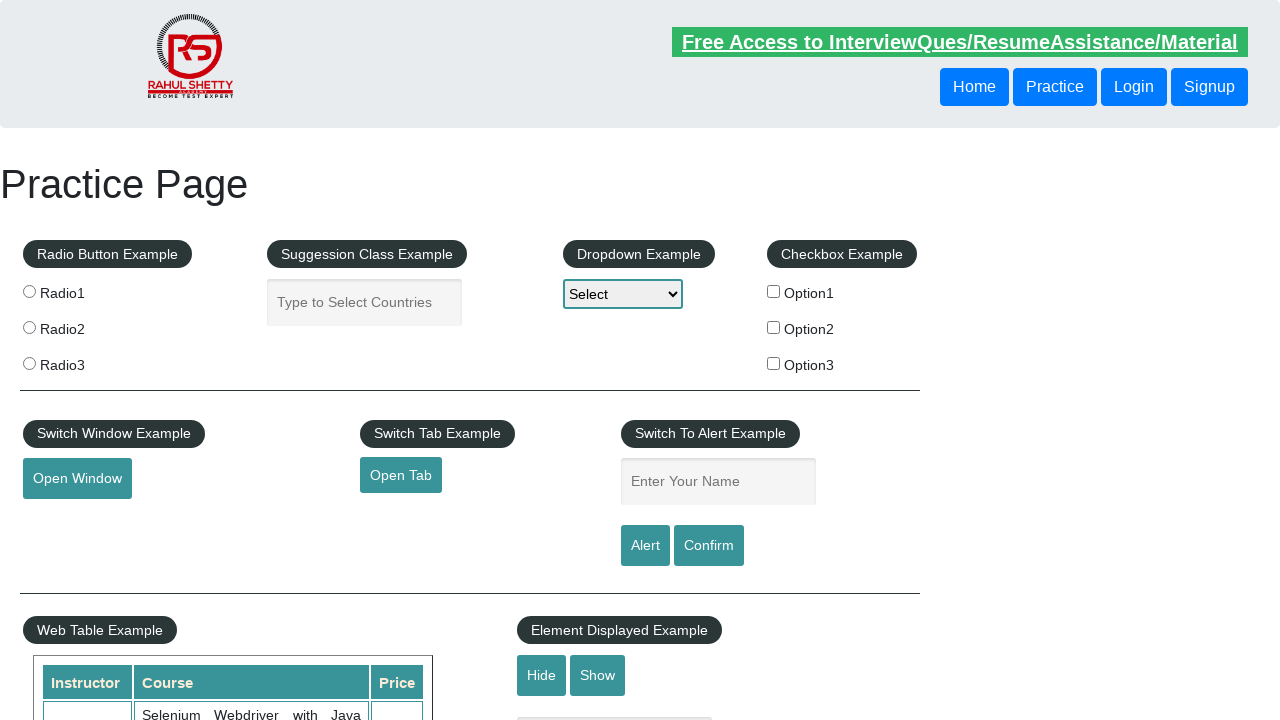

Verified footer link has valid href attribute: Dummy Content for Testing.
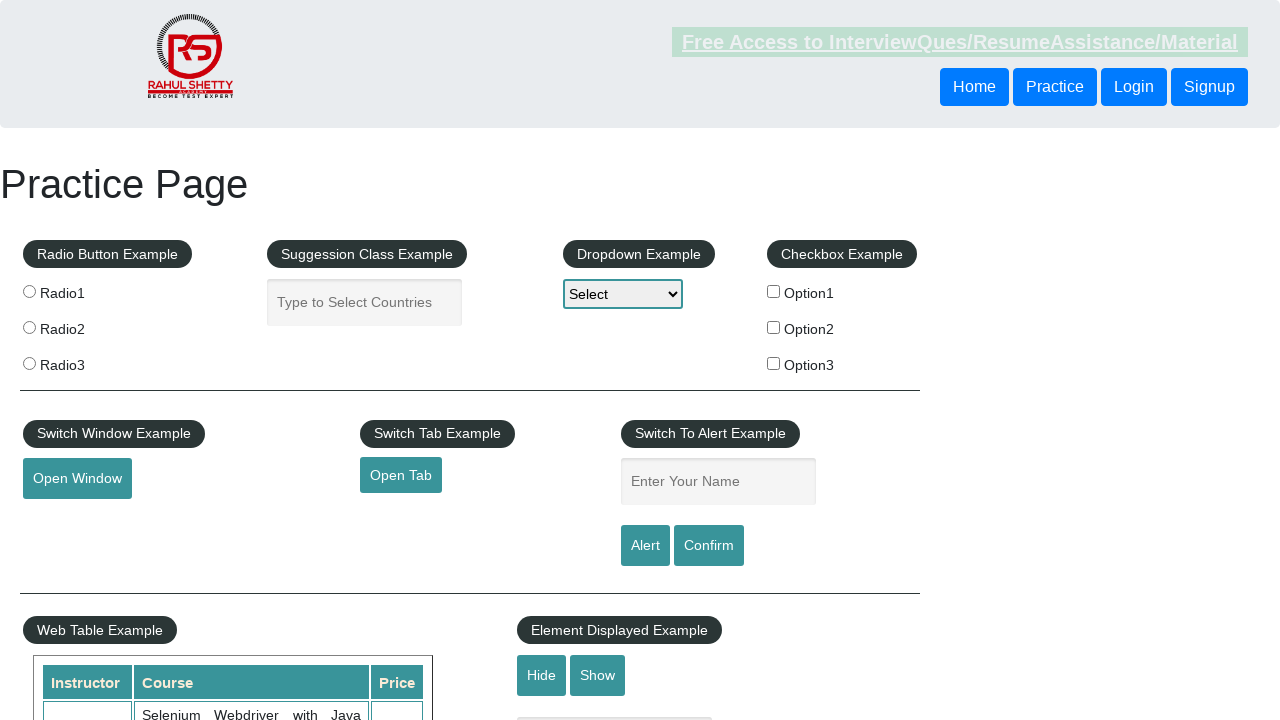

Verified footer link is visible: Dummy Content for Testing.
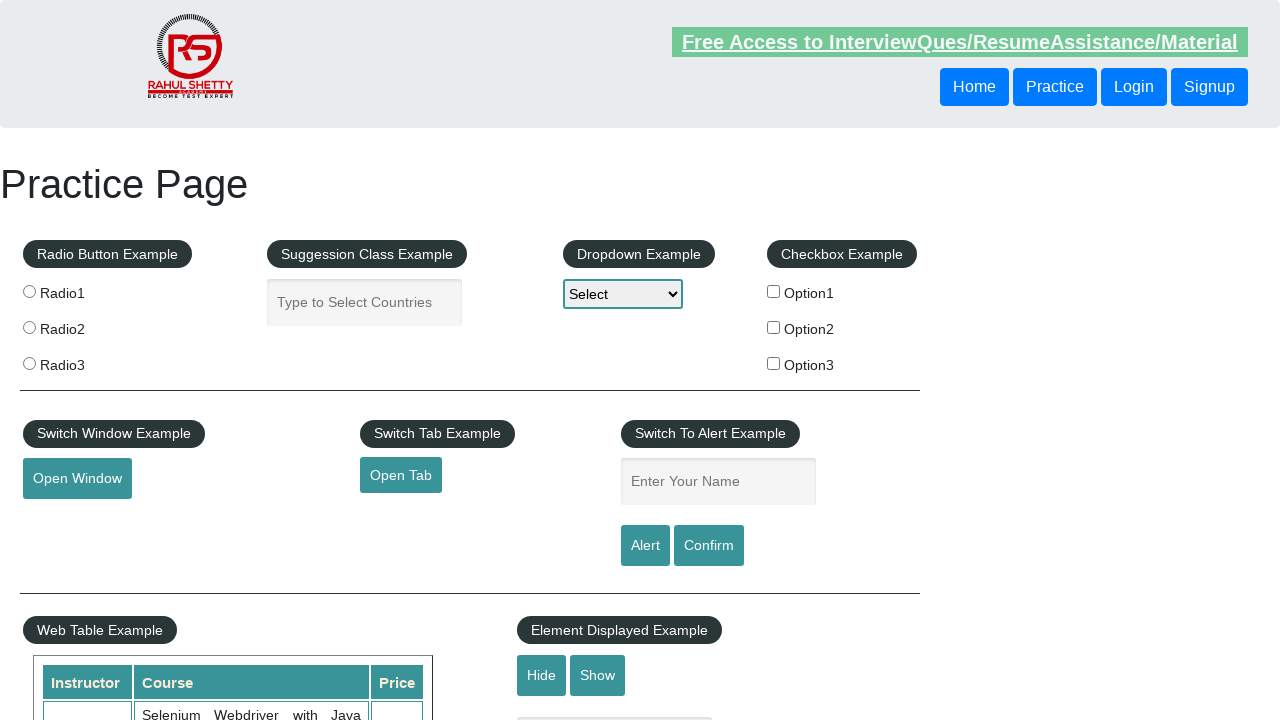

Verified footer link has valid href attribute: Dummy Content for Testing.
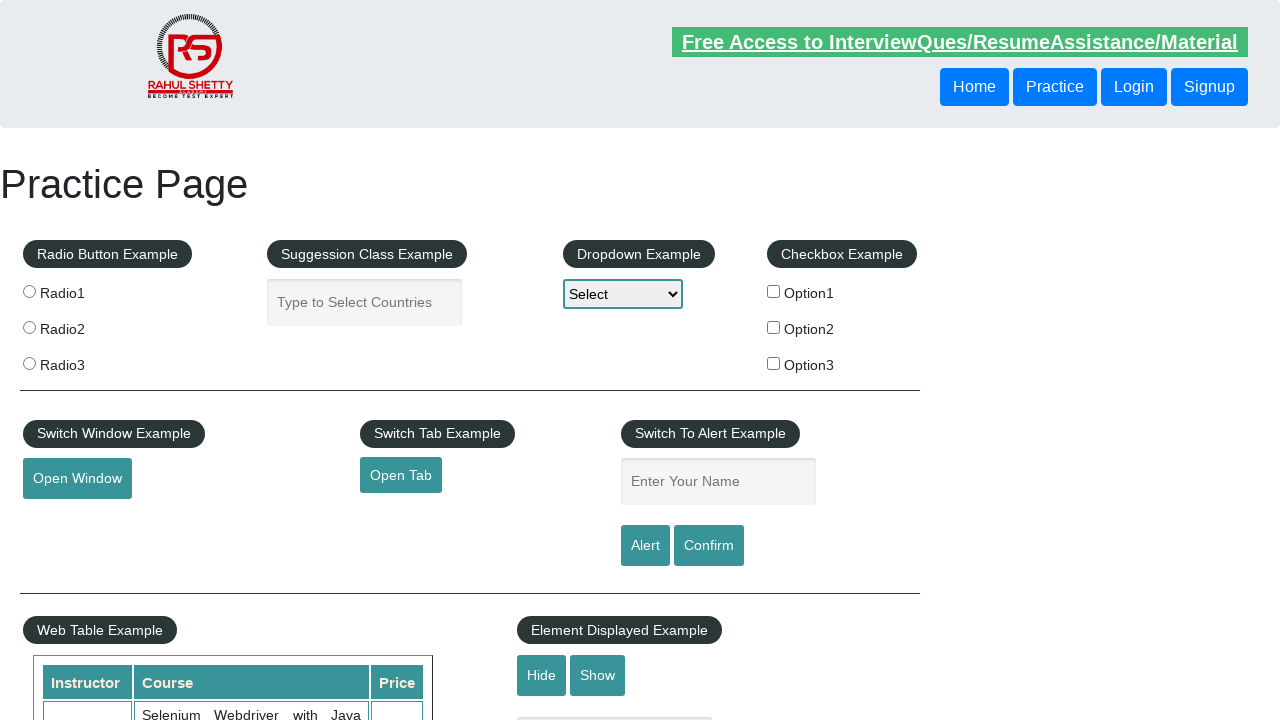

Verified footer link is visible: Social Media
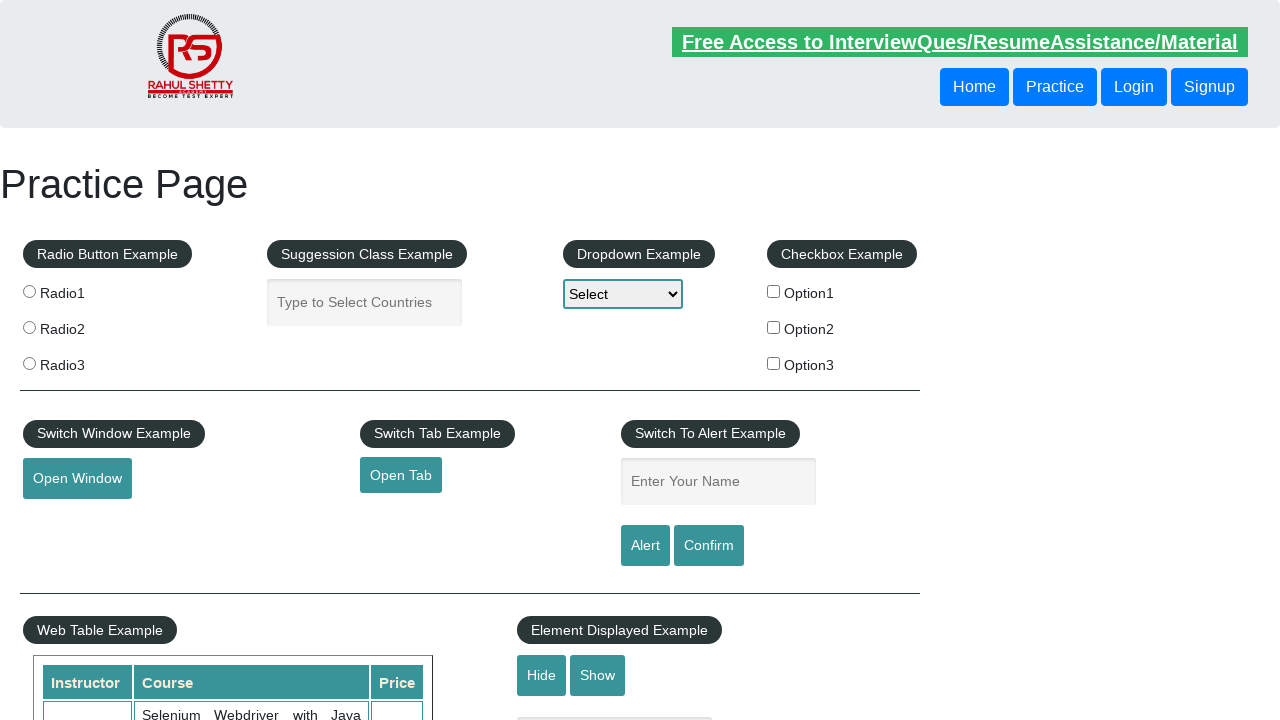

Verified footer link has valid href attribute: Social Media
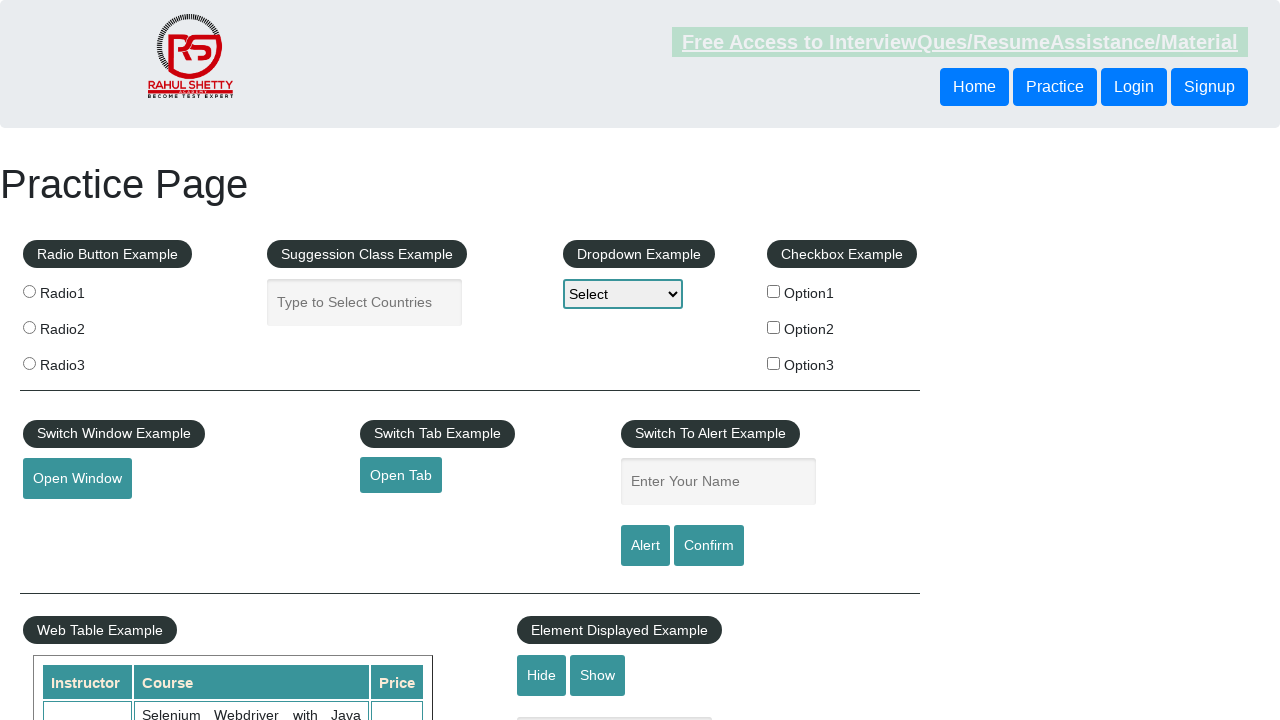

Verified footer link is visible: Facebook
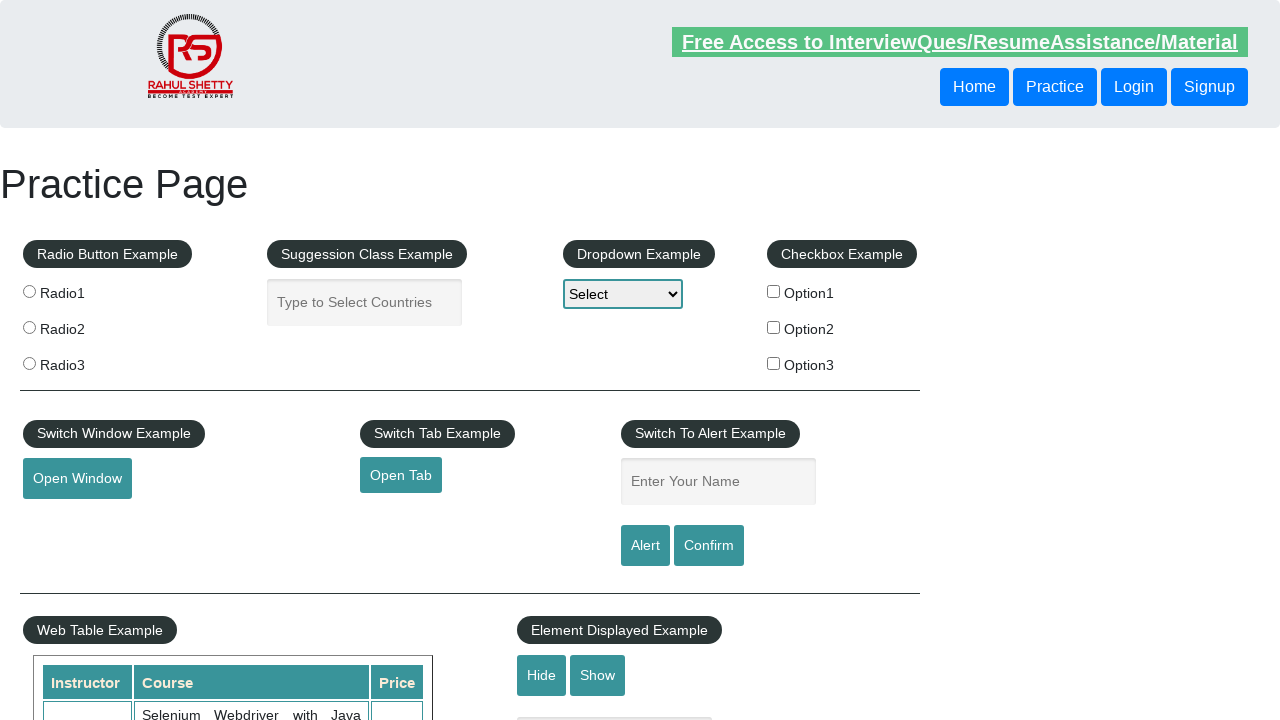

Verified footer link has valid href attribute: Facebook
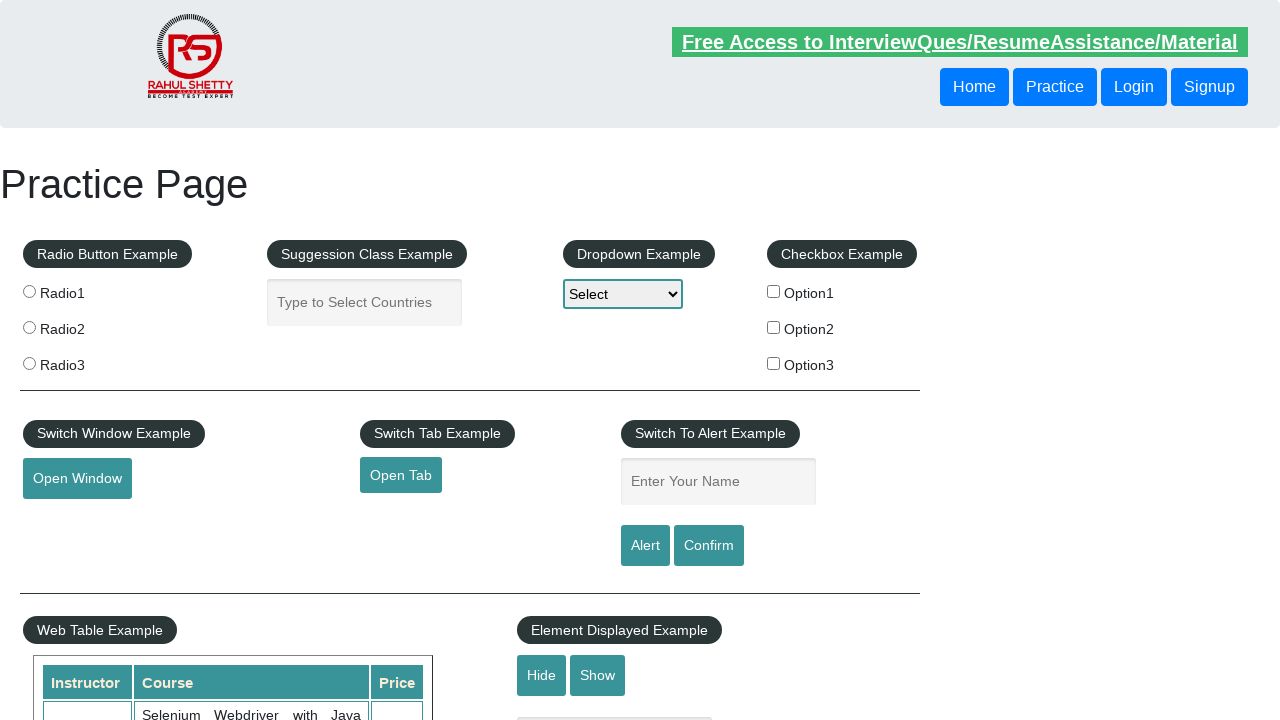

Verified footer link is visible: Twitter
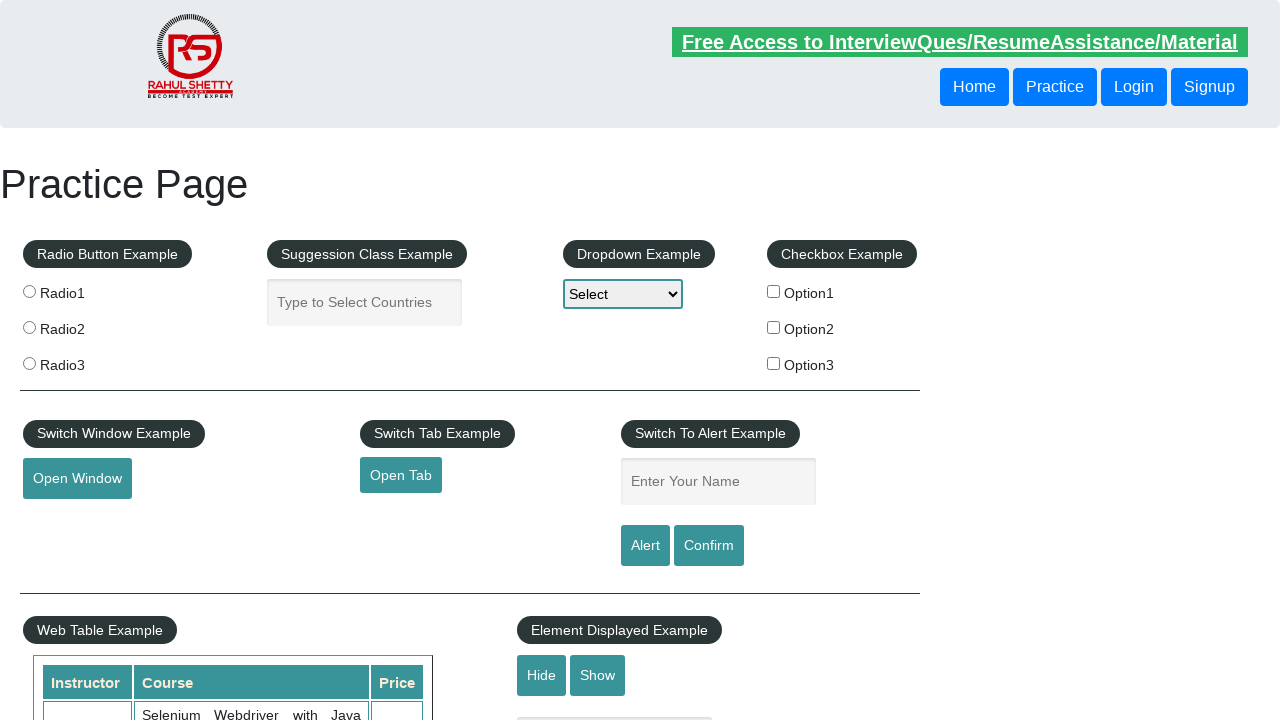

Verified footer link has valid href attribute: Twitter
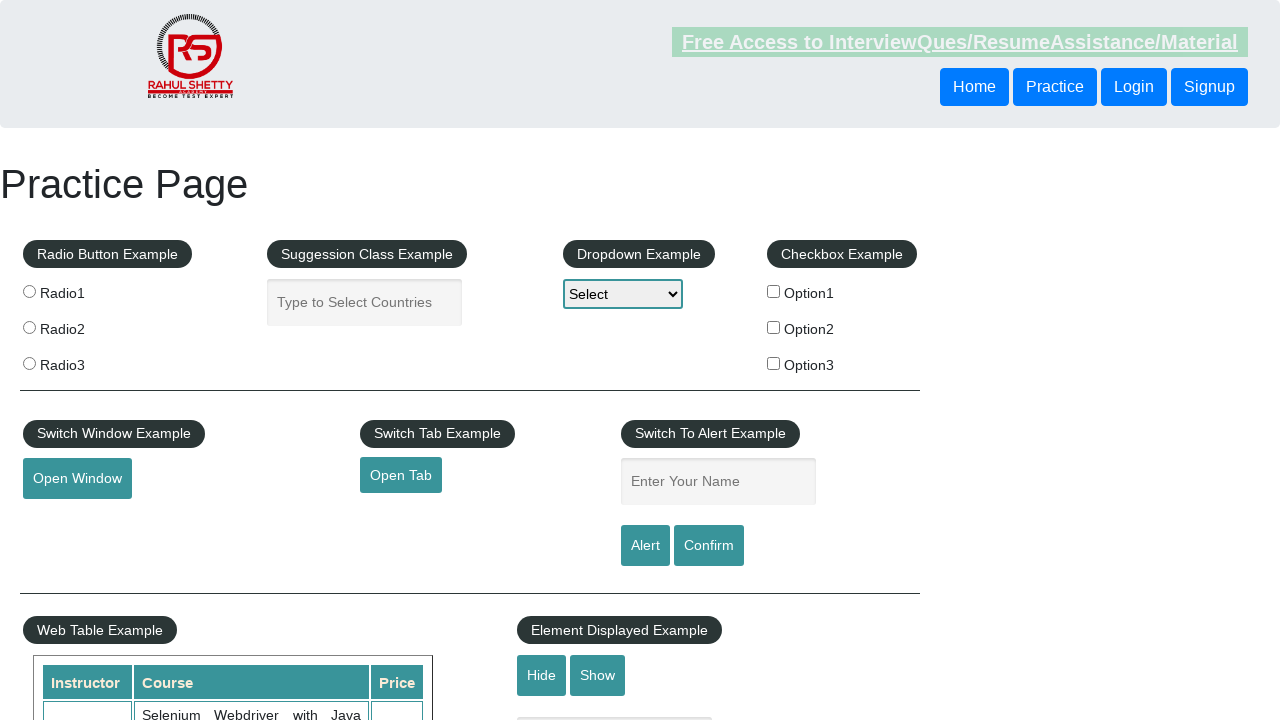

Verified footer link is visible: Google+
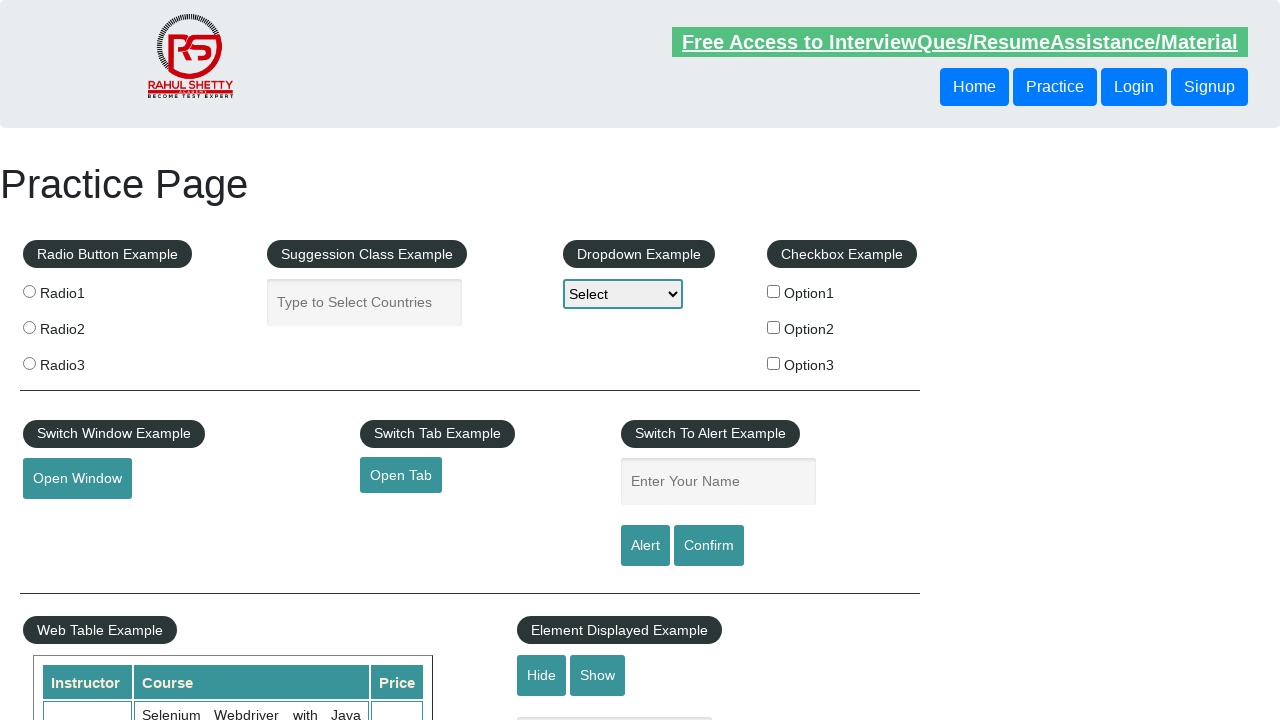

Verified footer link has valid href attribute: Google+
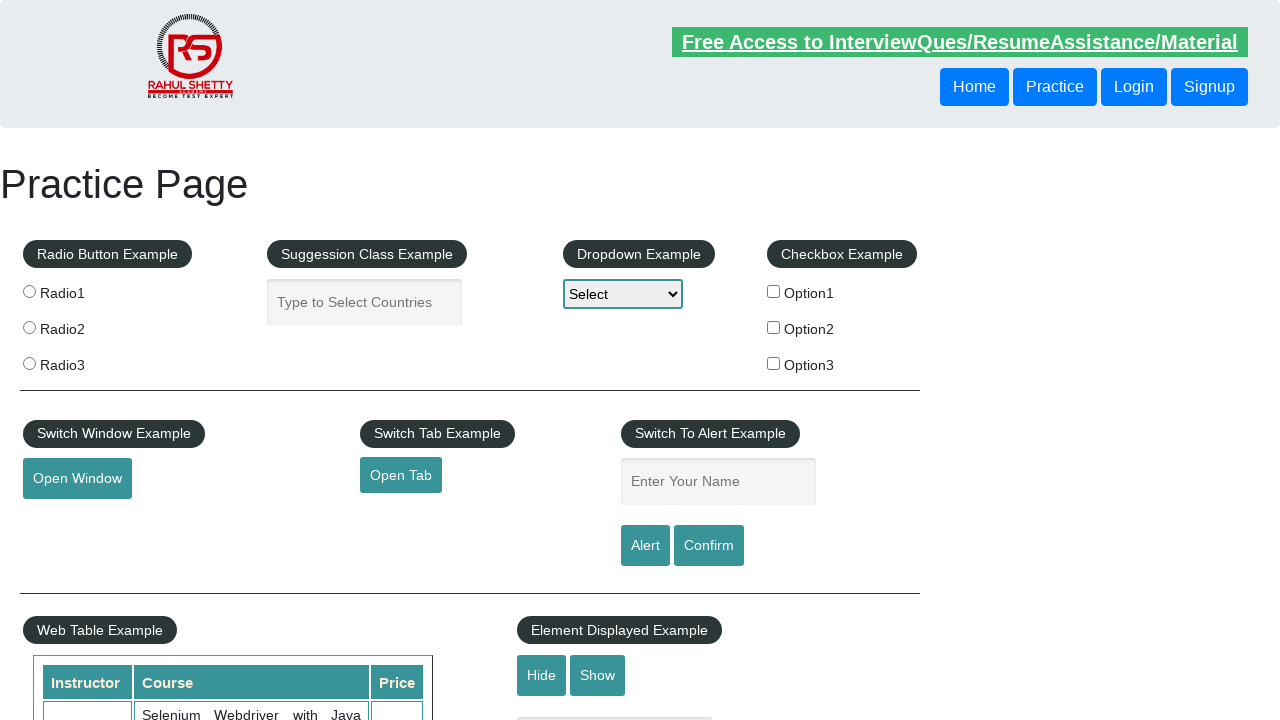

Verified footer link is visible: Youtube
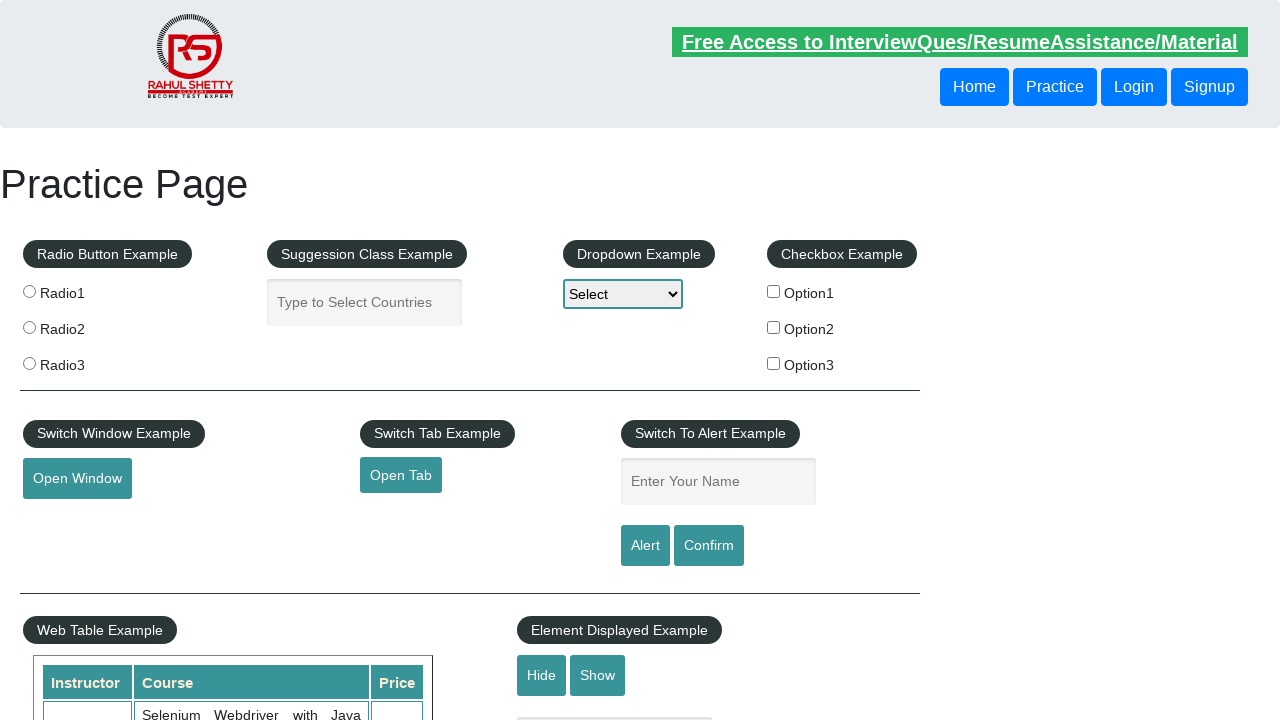

Verified footer link has valid href attribute: Youtube
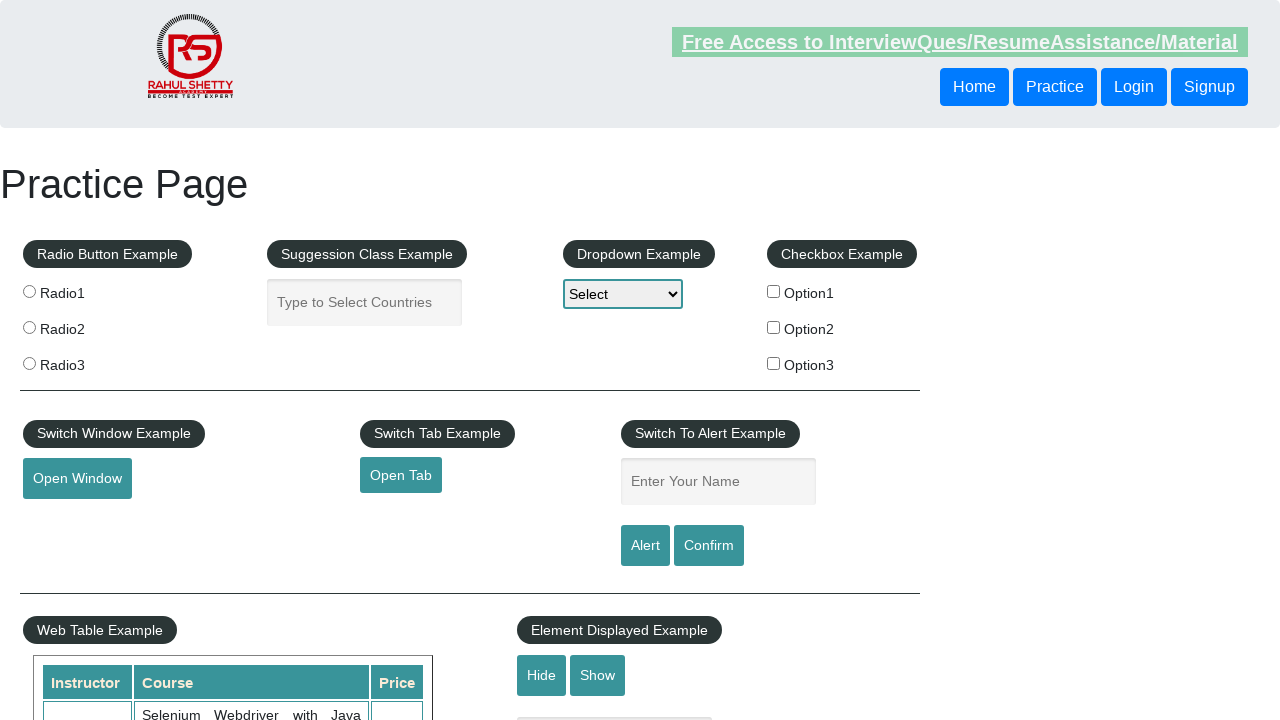

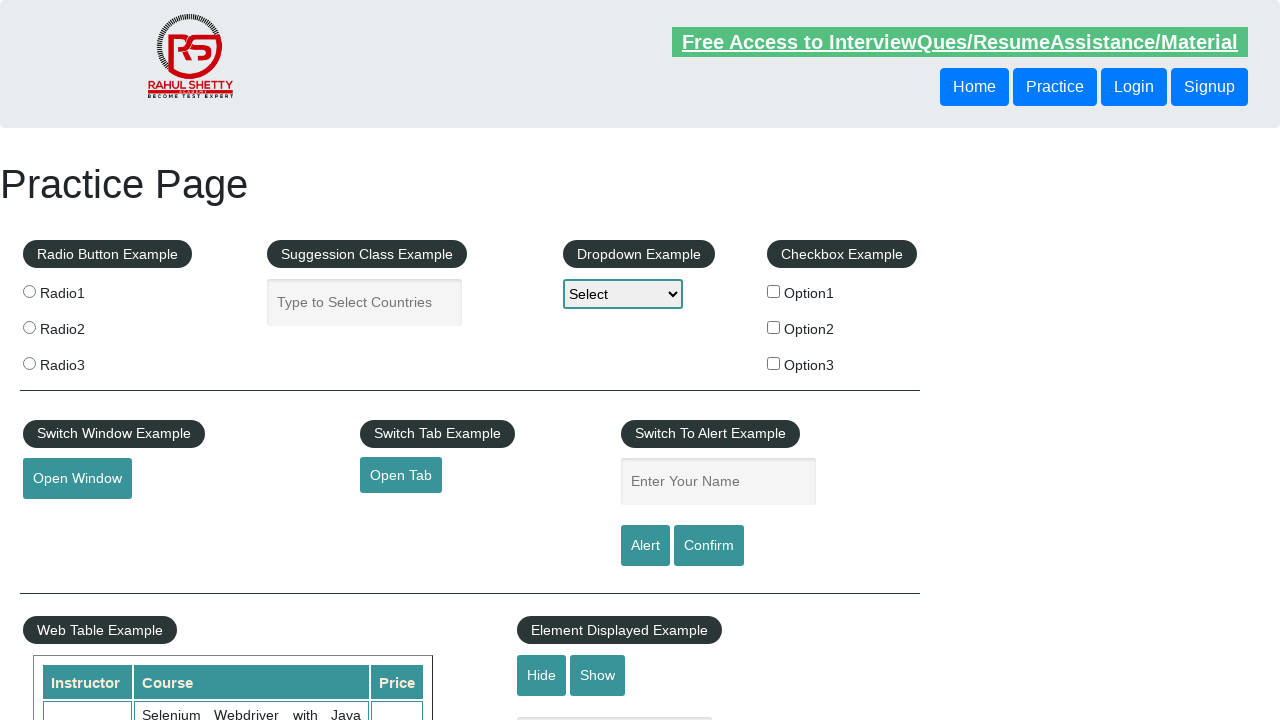